Tests the complete shopping flow on DemoBlaze: navigating product categories, adding laptops to cart, removing an item, and completing a purchase with form submission.

Starting URL: https://www.demoblaze.com/index.html

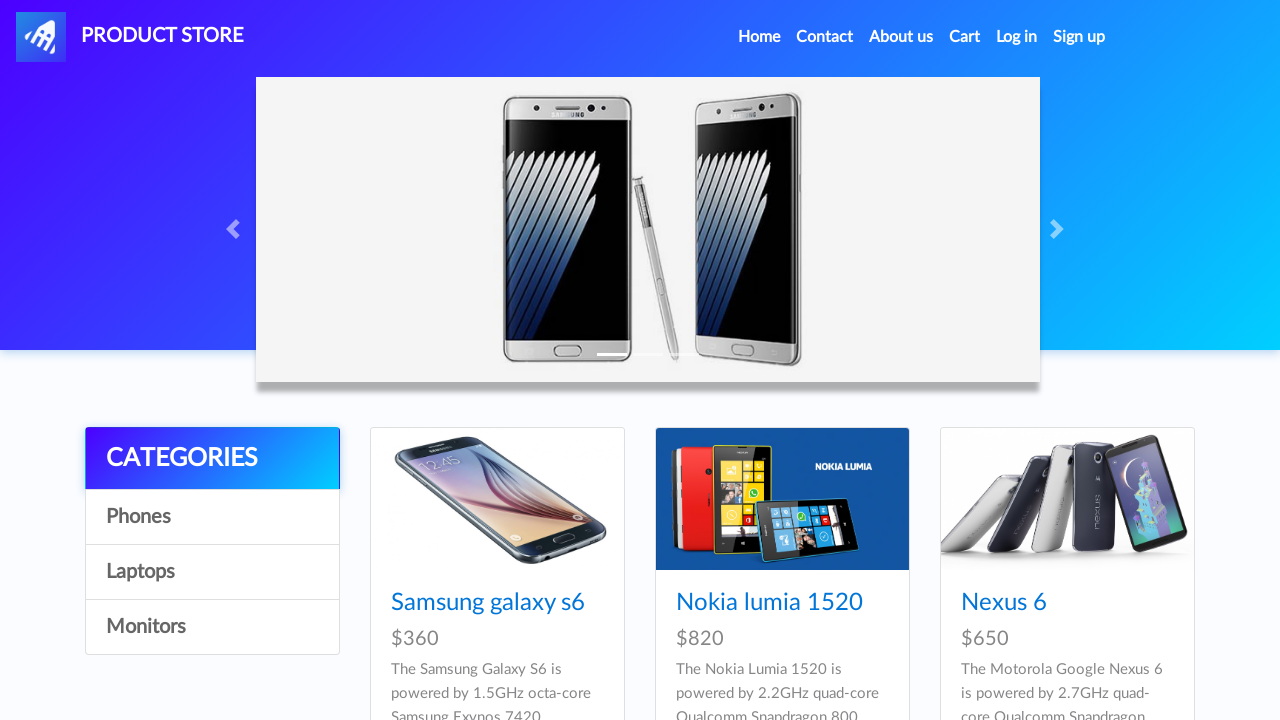

Clicked on Phones category at (212, 517) on a[onclick="byCat('phone')"]
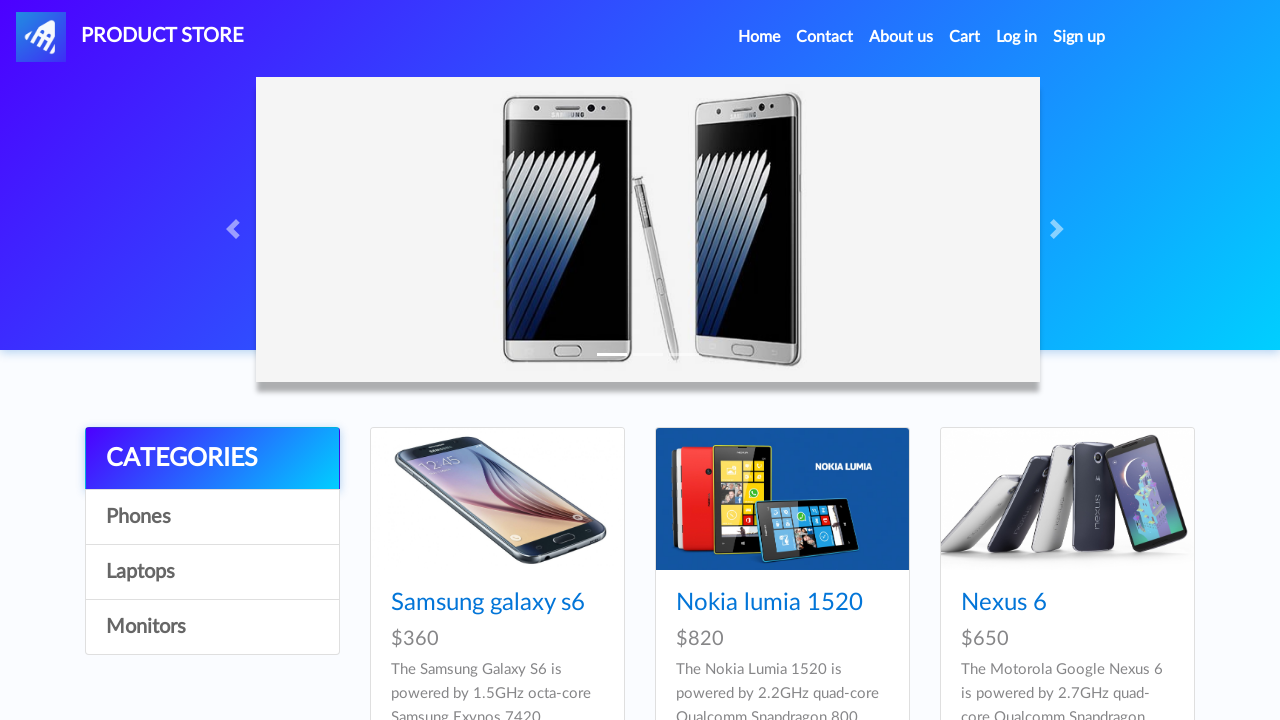

Waited for Phones category to load
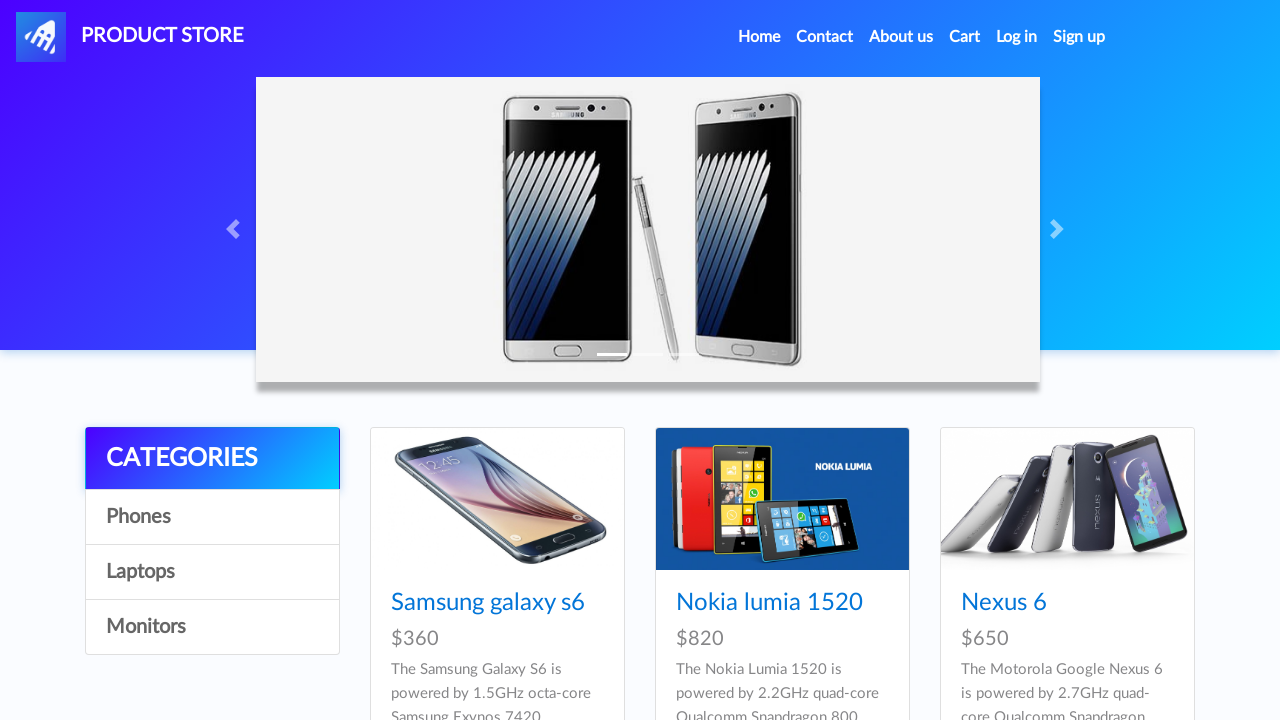

Clicked on Laptops category at (212, 572) on a[onclick="byCat('notebook')"]
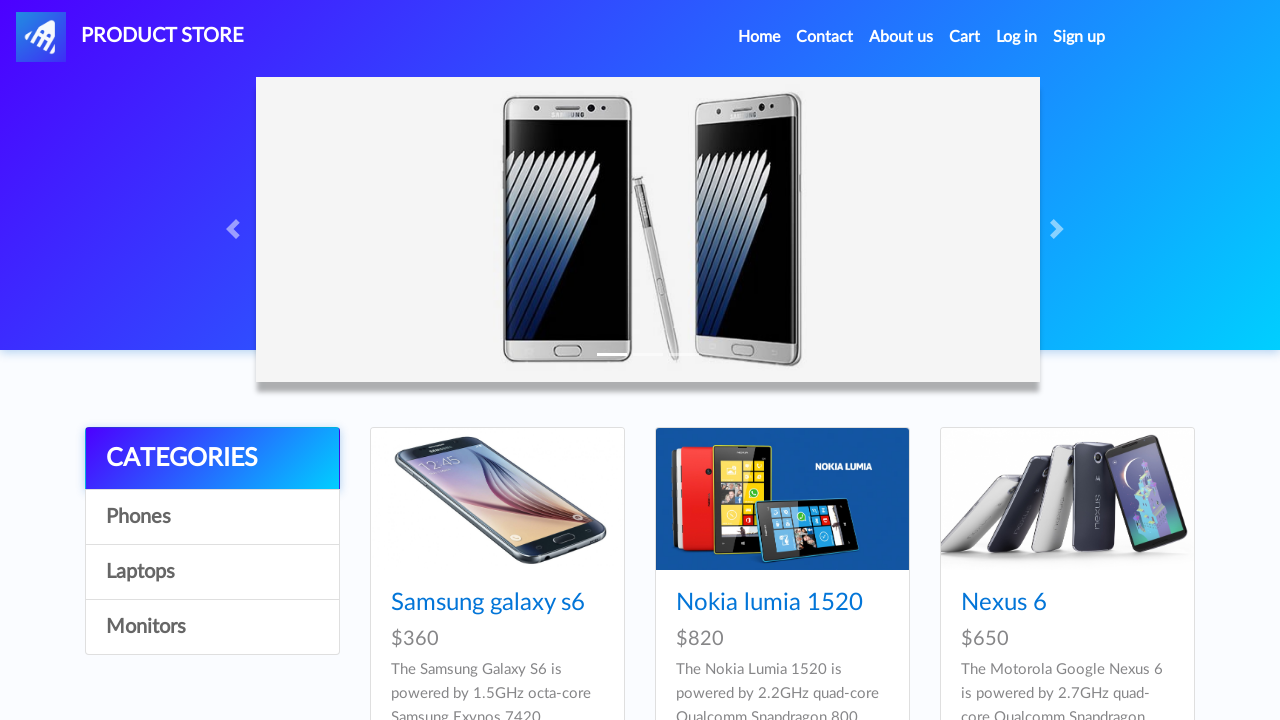

Waited for Laptops category to load
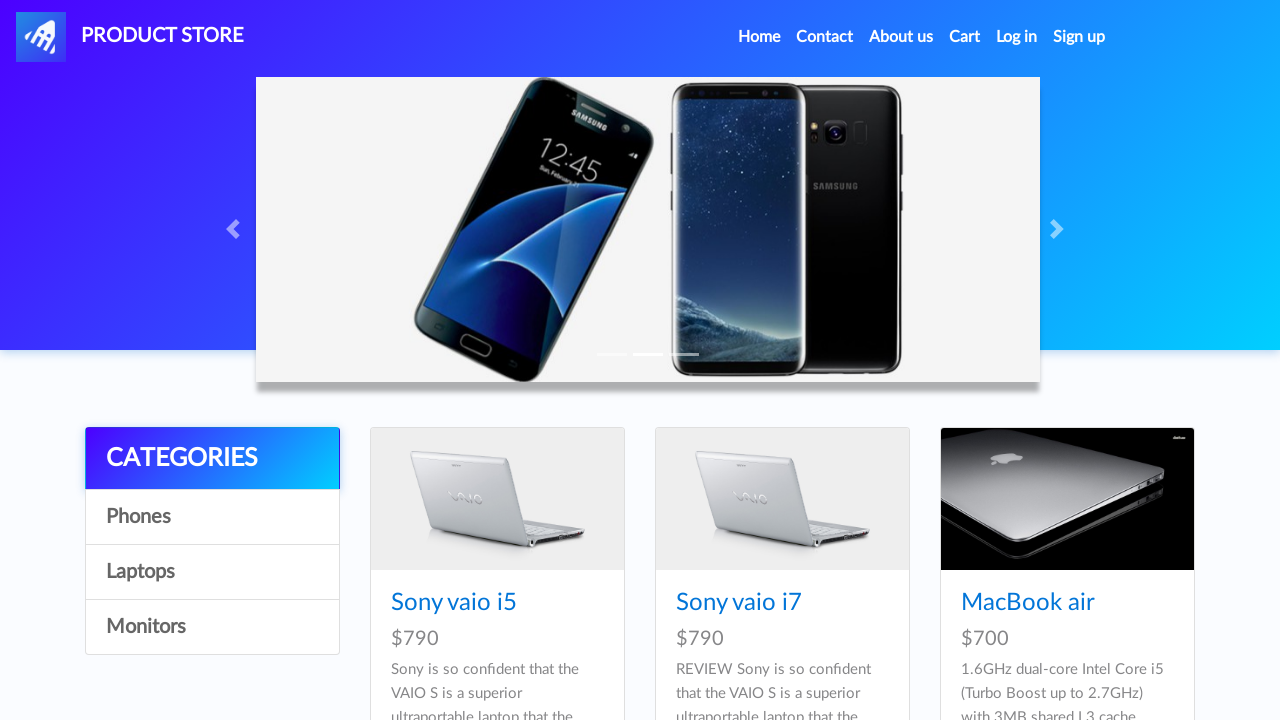

Clicked on Monitors category at (212, 627) on a[onclick="byCat('monitor')"]
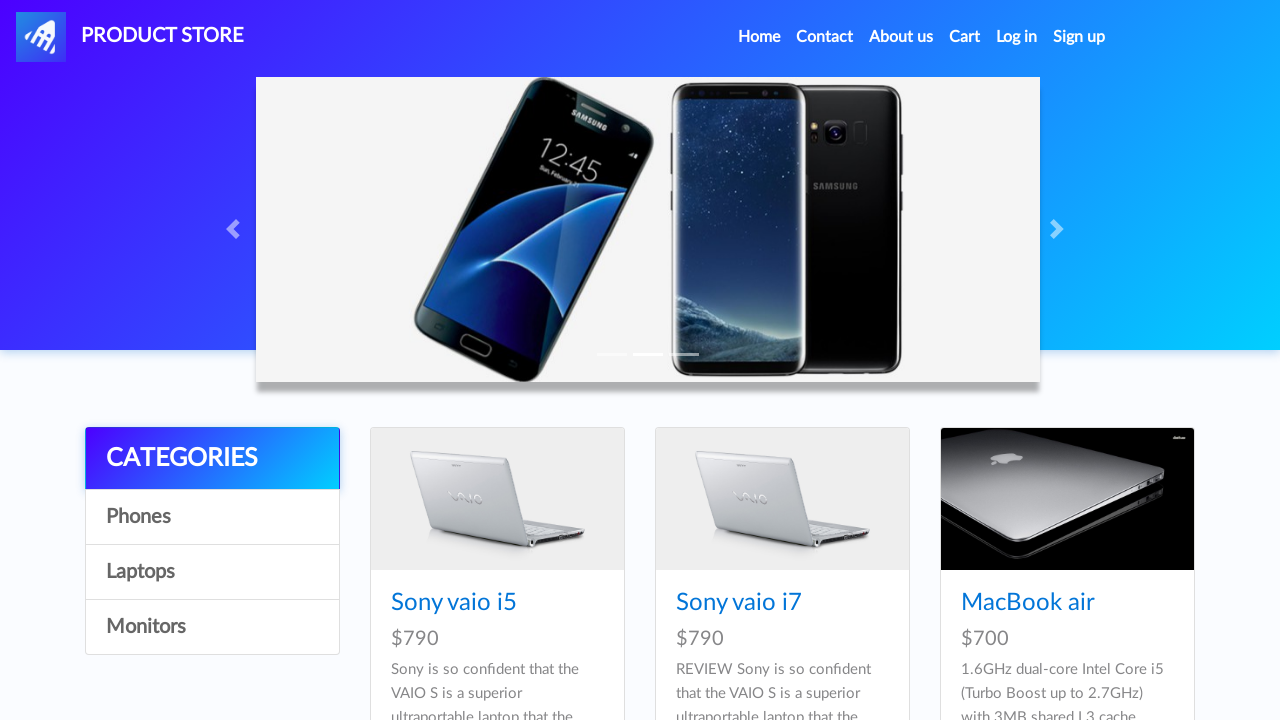

Waited for Monitors category to load
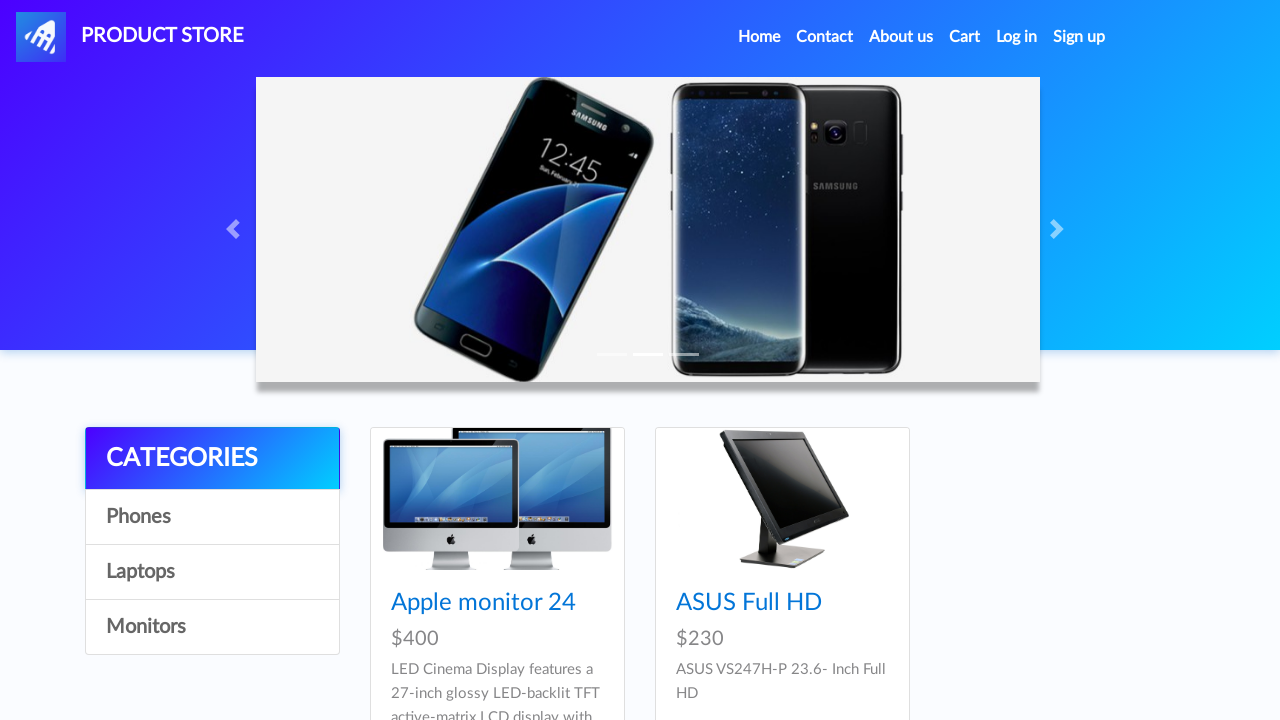

Clicked on Laptops category again at (212, 572) on a[onclick="byCat('notebook')"]
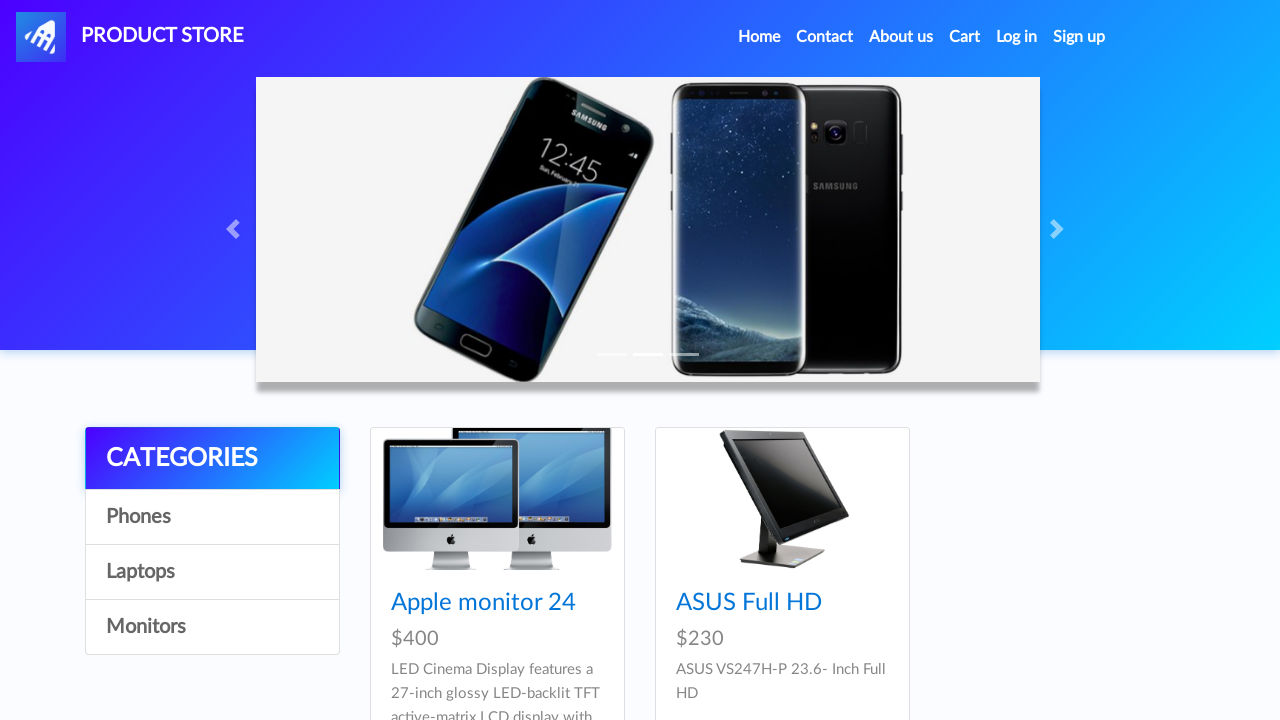

Waited for Laptops category to load
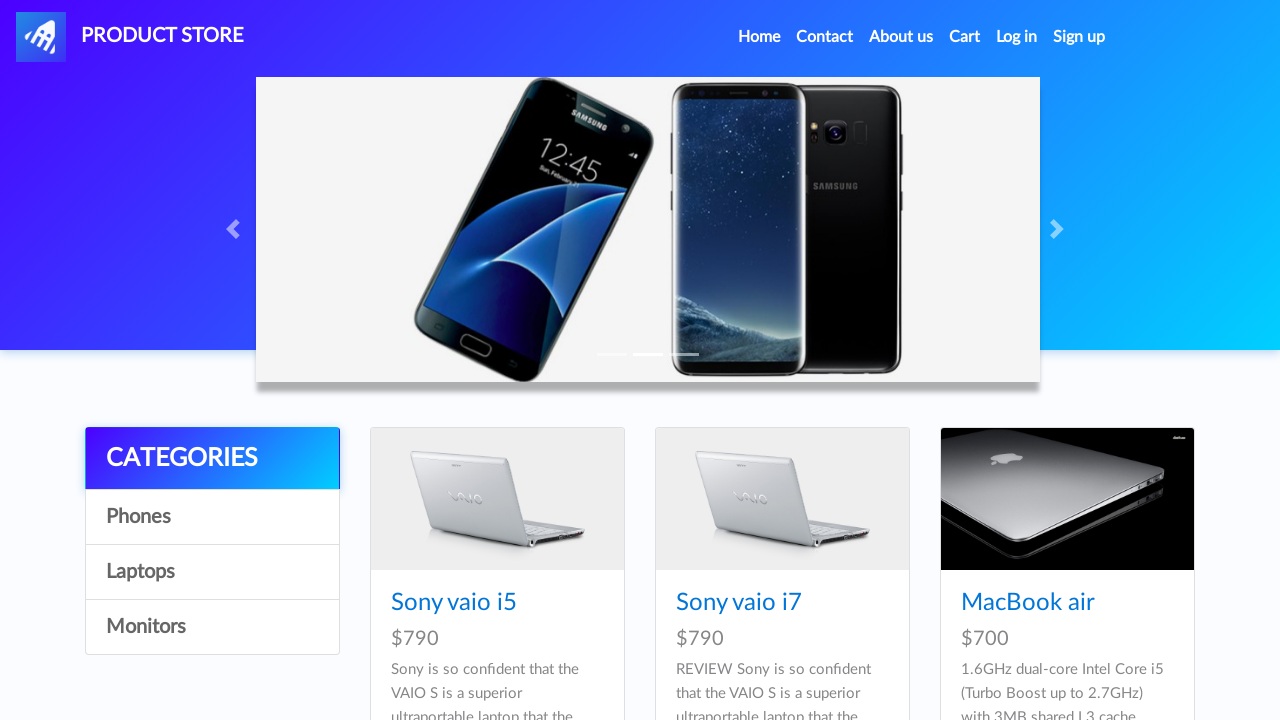

Clicked on Sony vaio i5 product at (454, 603) on a:has-text('Sony vaio i5')
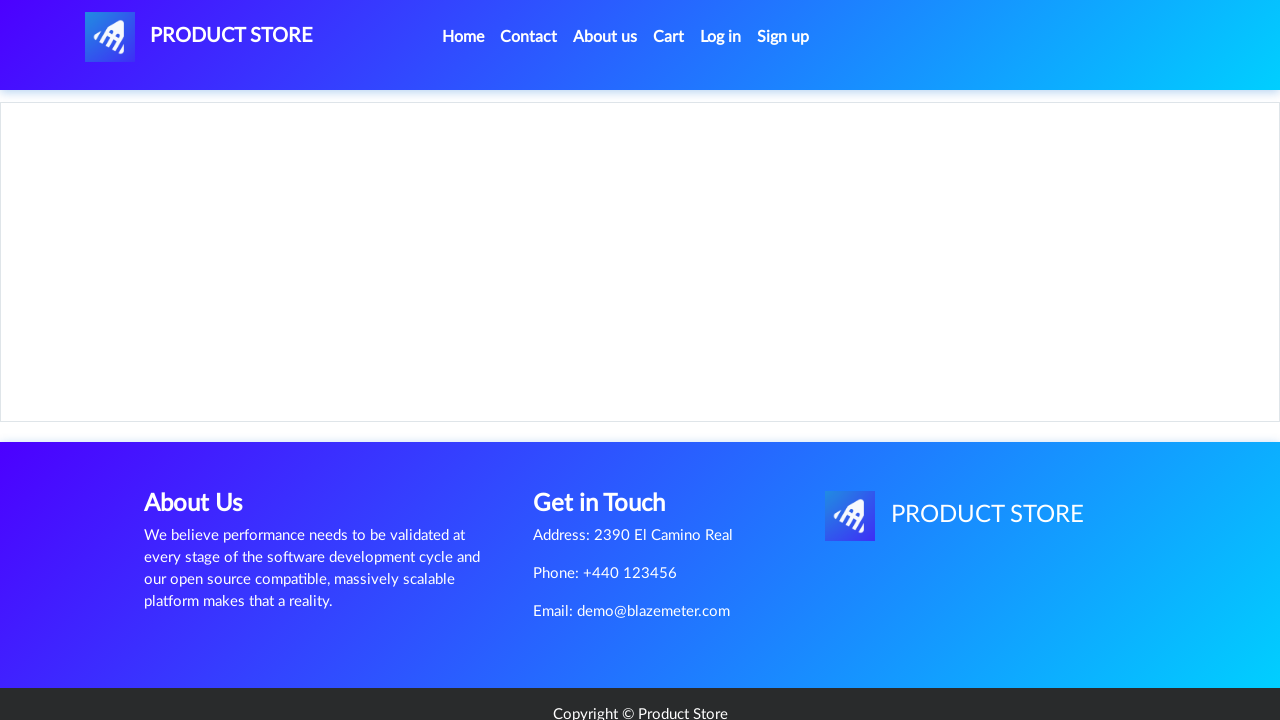

Product details page loaded
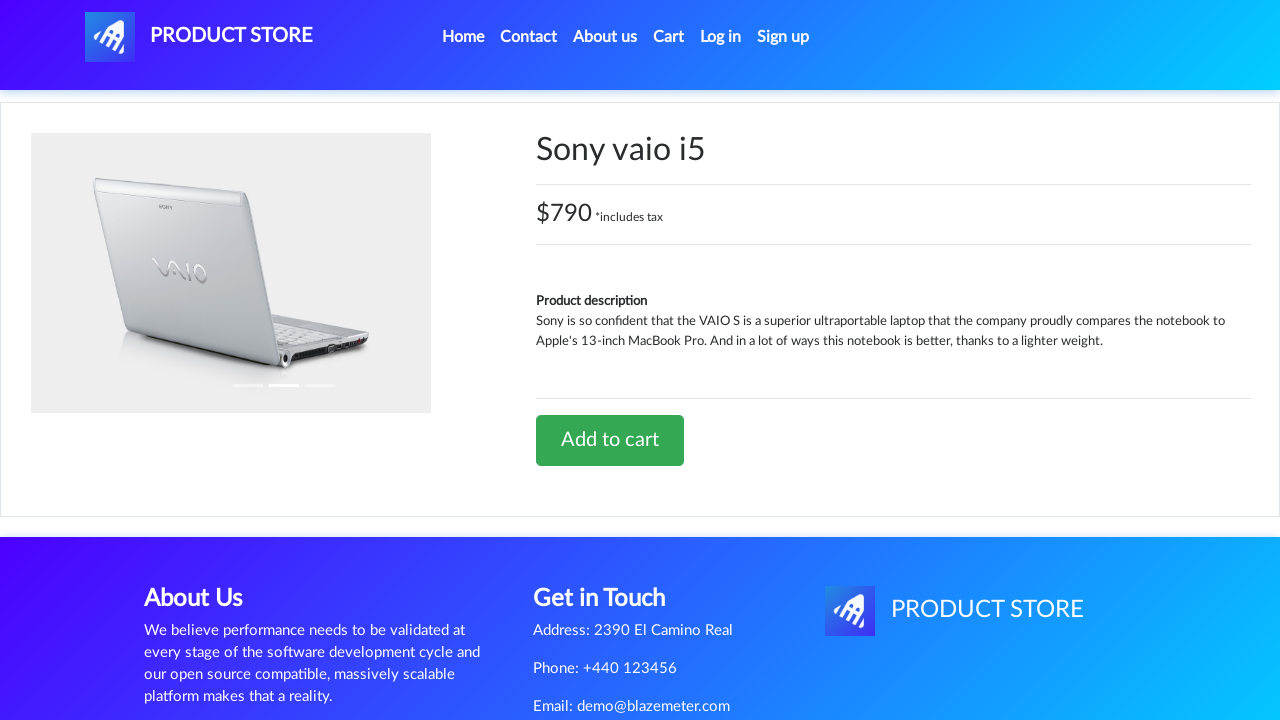

Set up dialog handler for add to cart confirmation
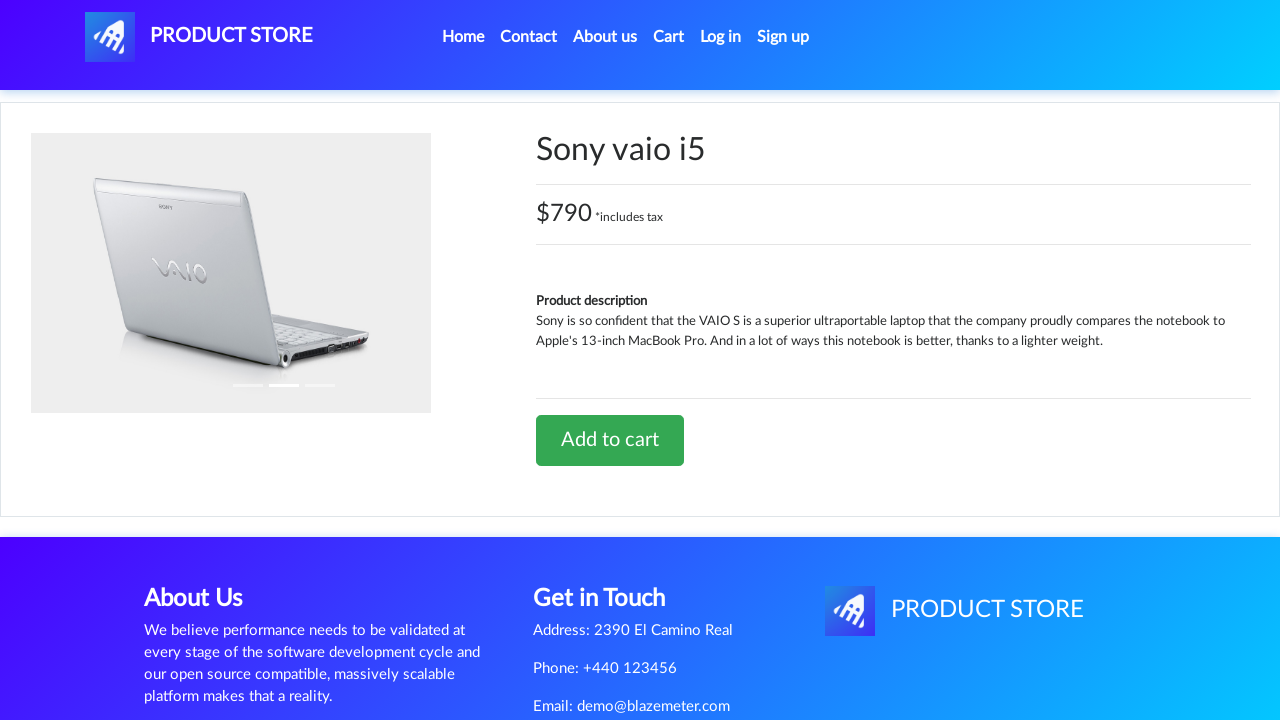

Clicked Add to cart button for Sony vaio i5 at (610, 440) on a:has-text('Add to cart')
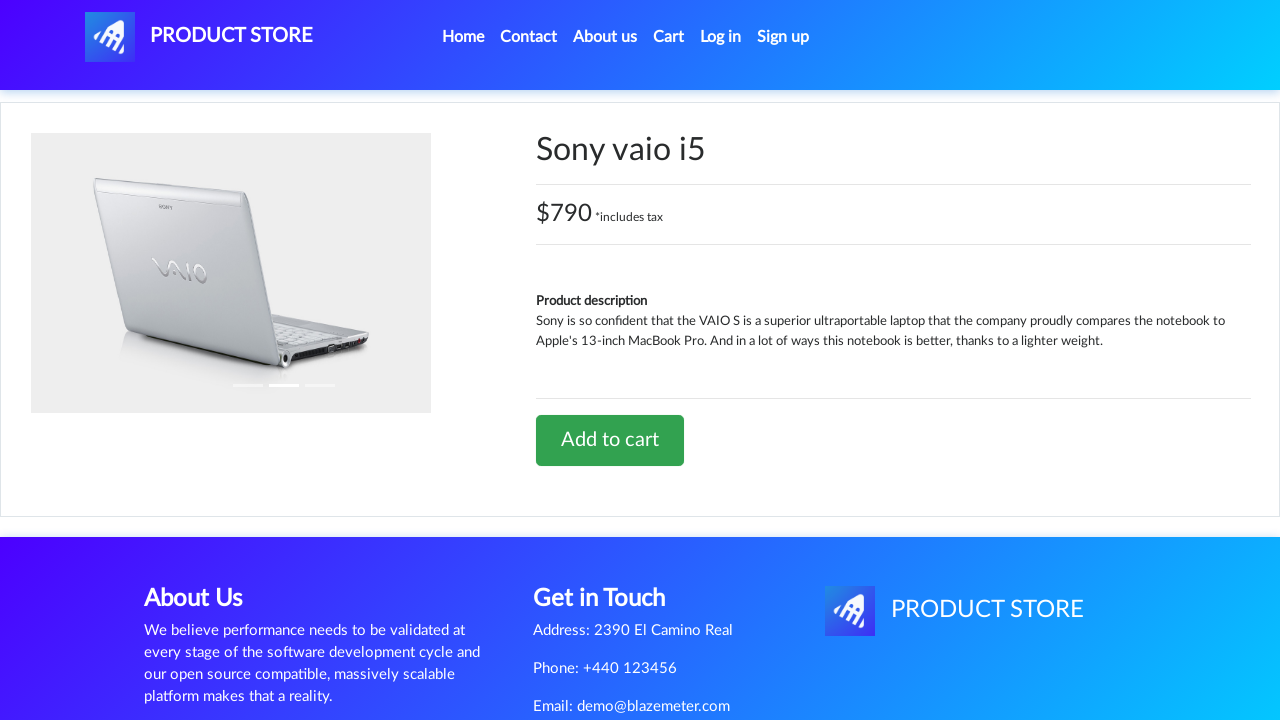

Waited for add to cart confirmation
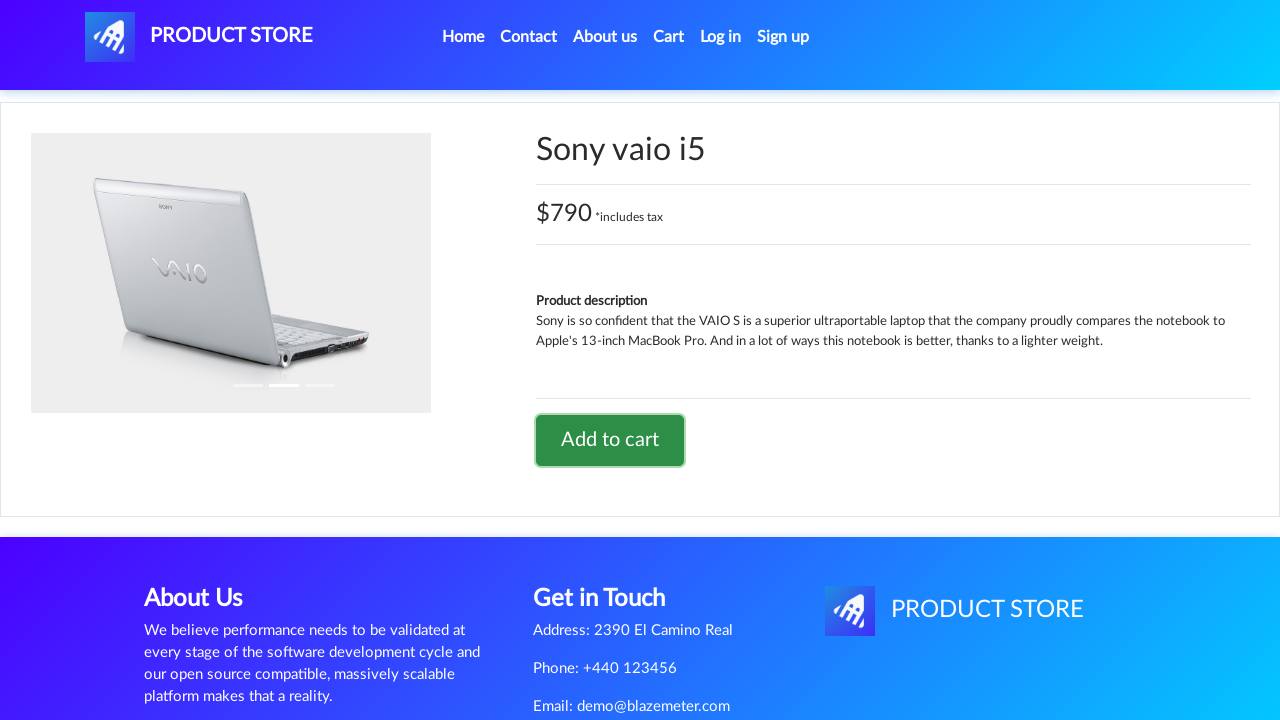

Clicked on DemoBlaze logo to navigate to home at (199, 37) on a.navbar-brand
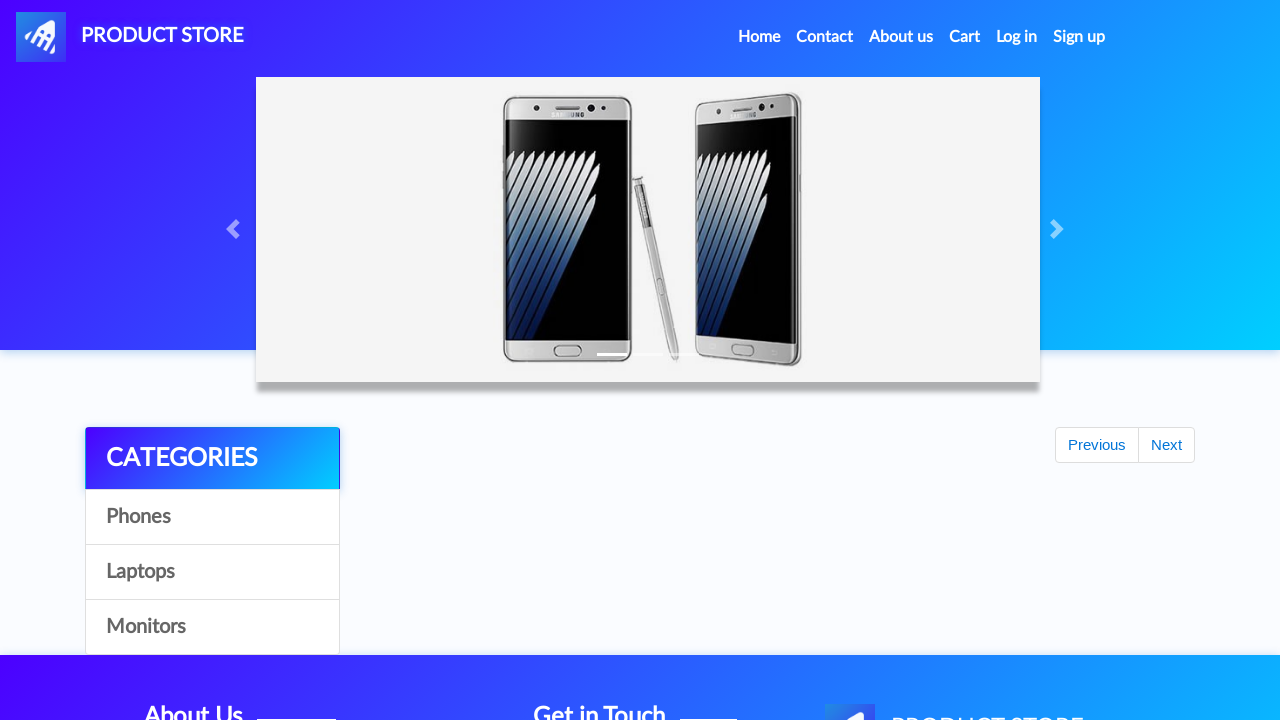

Waited for home page to load
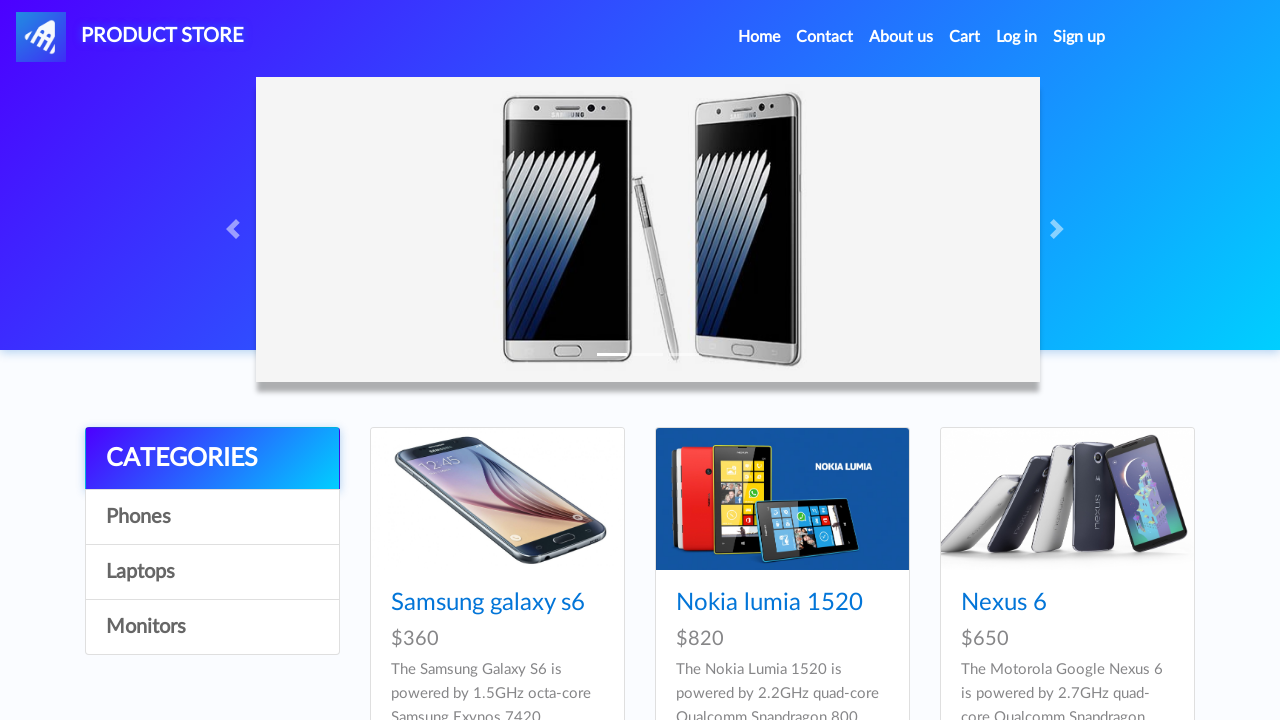

Clicked on Laptops category to browse more products at (212, 572) on a[onclick="byCat('notebook')"]
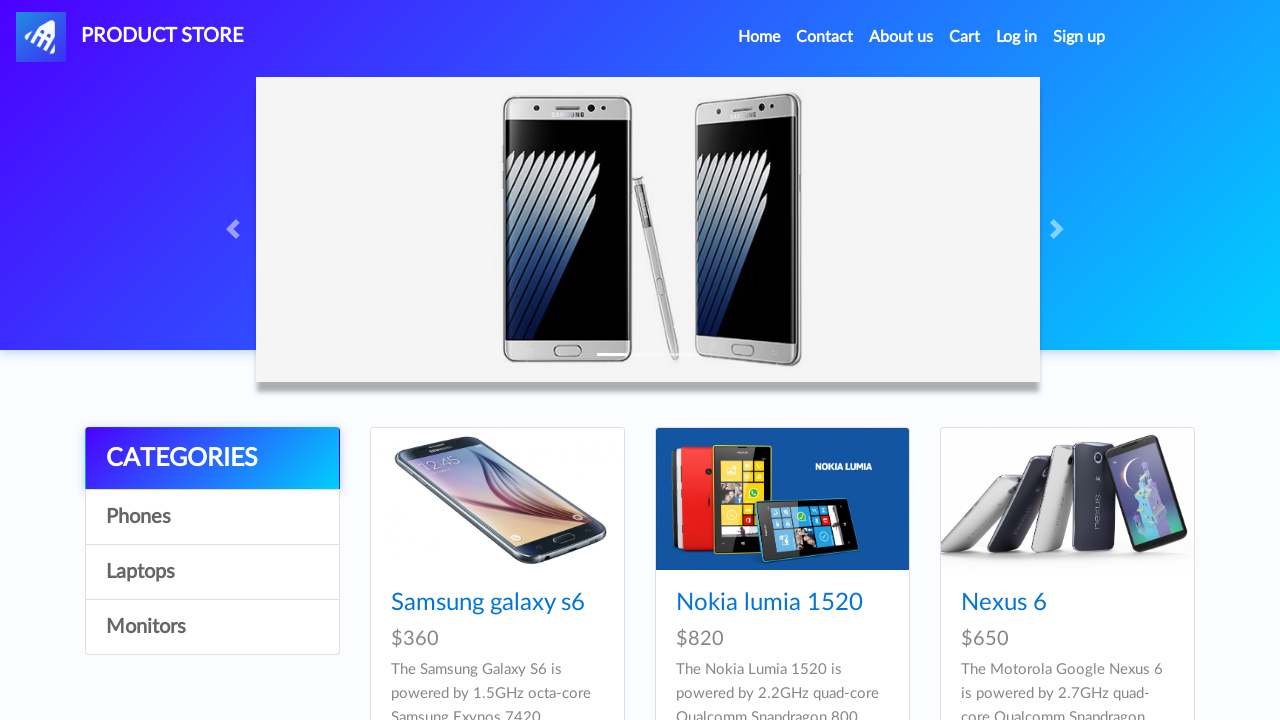

Waited for Laptops category to load
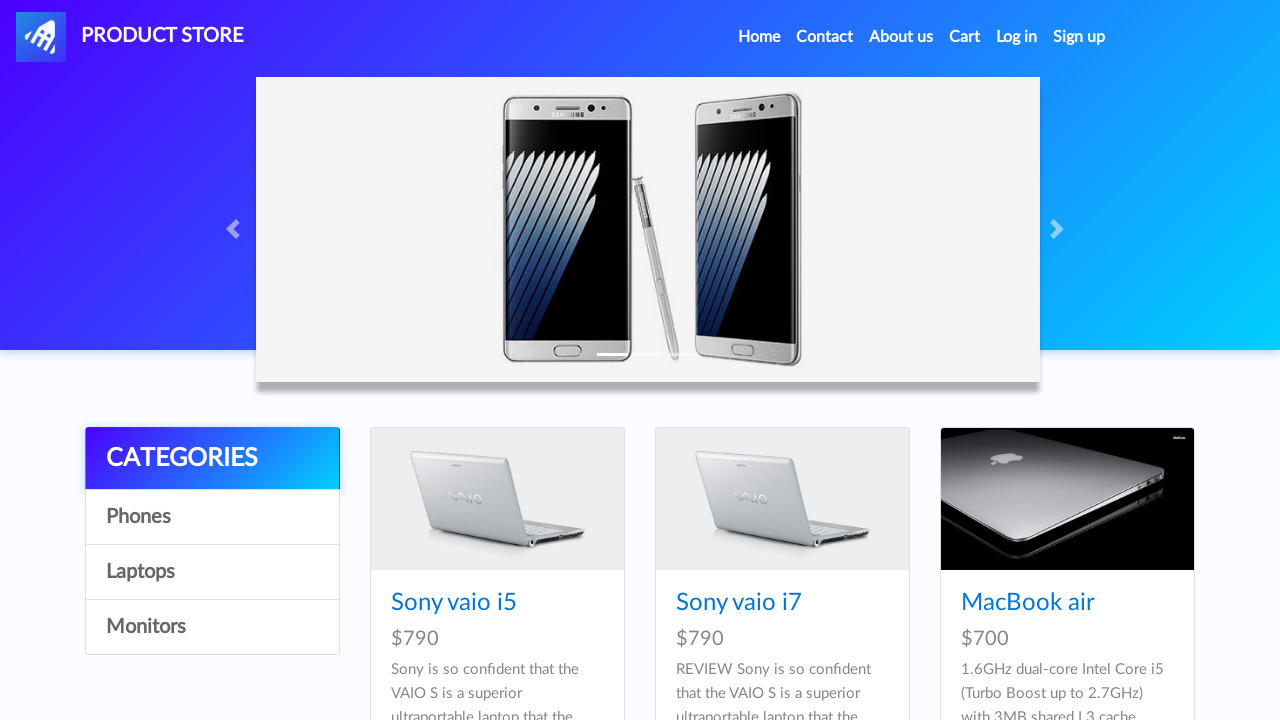

Clicked on Dell i7 8gb product at (448, 361) on a:has-text('Dell i7 8gb')
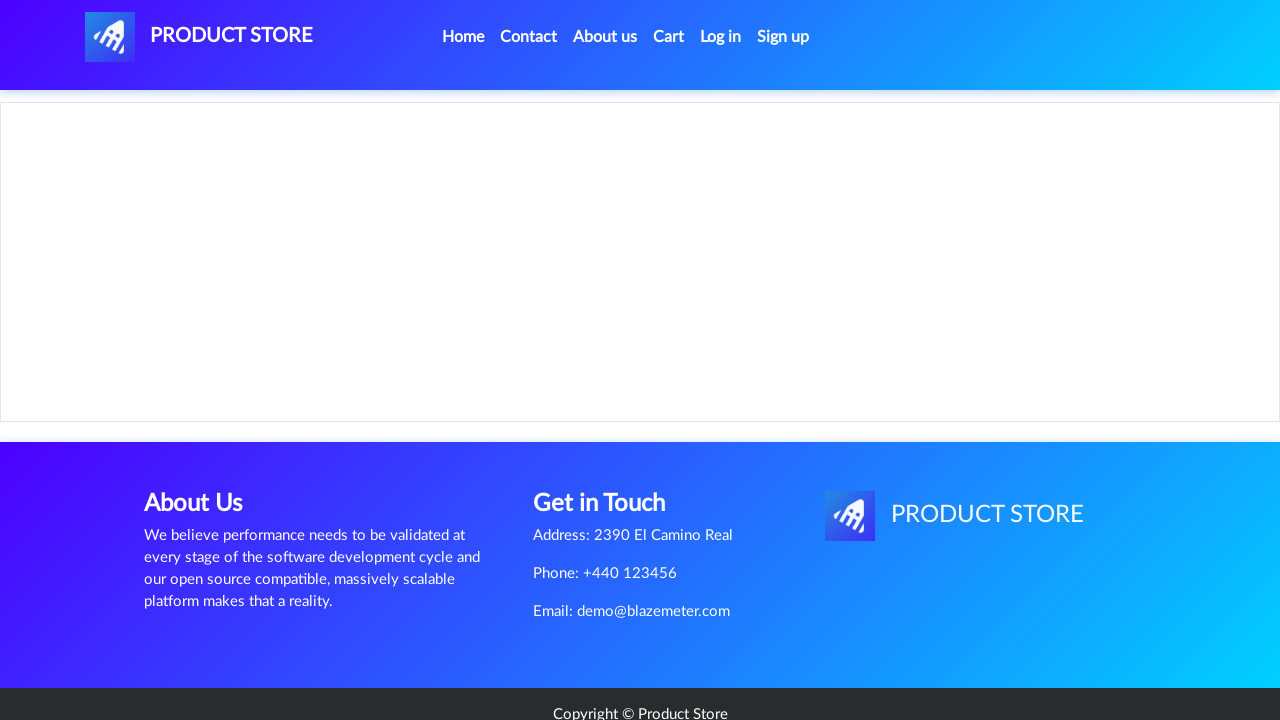

Dell i7 8gb product details page loaded
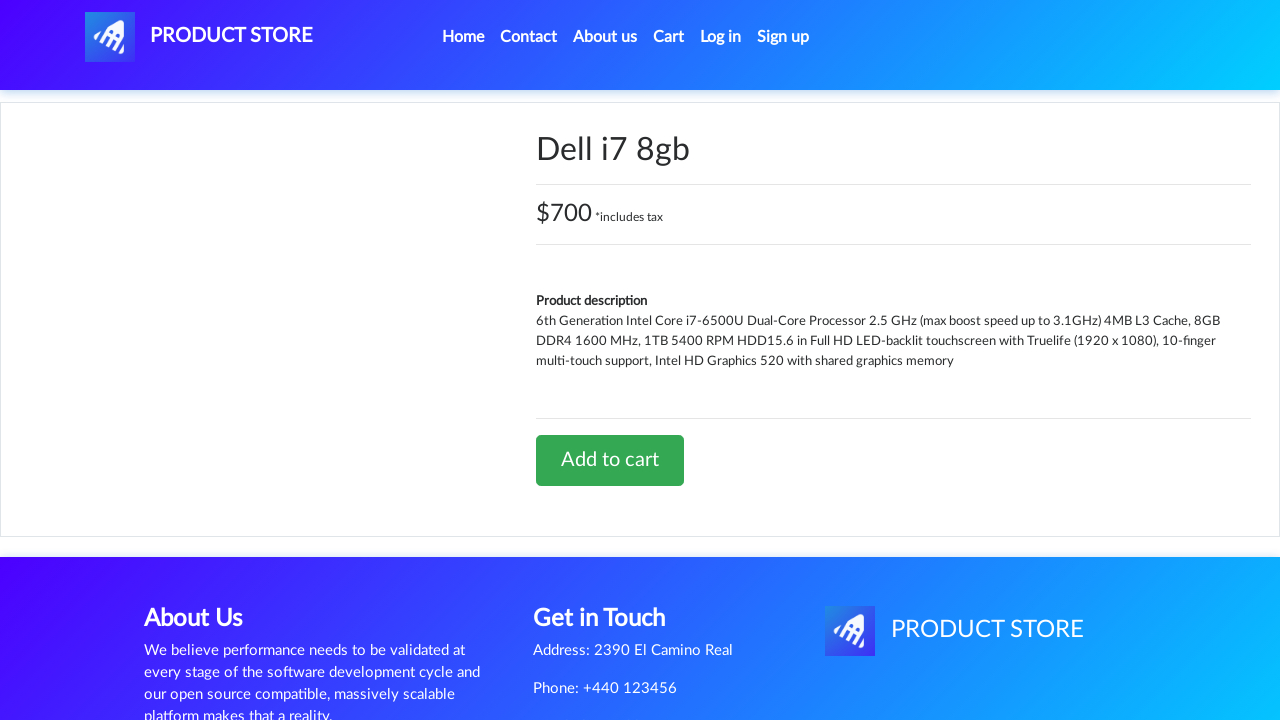

Clicked Add to cart button for Dell i7 8gb at (610, 460) on a:has-text('Add to cart')
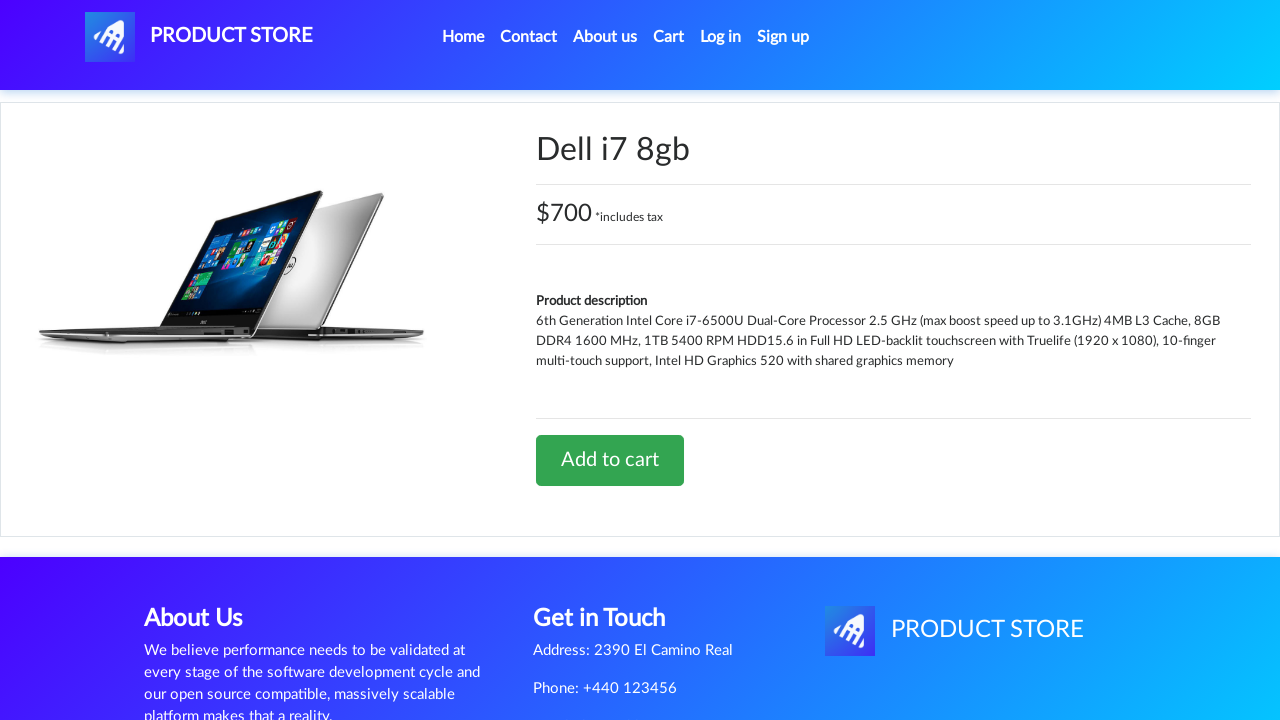

Waited for add to cart confirmation
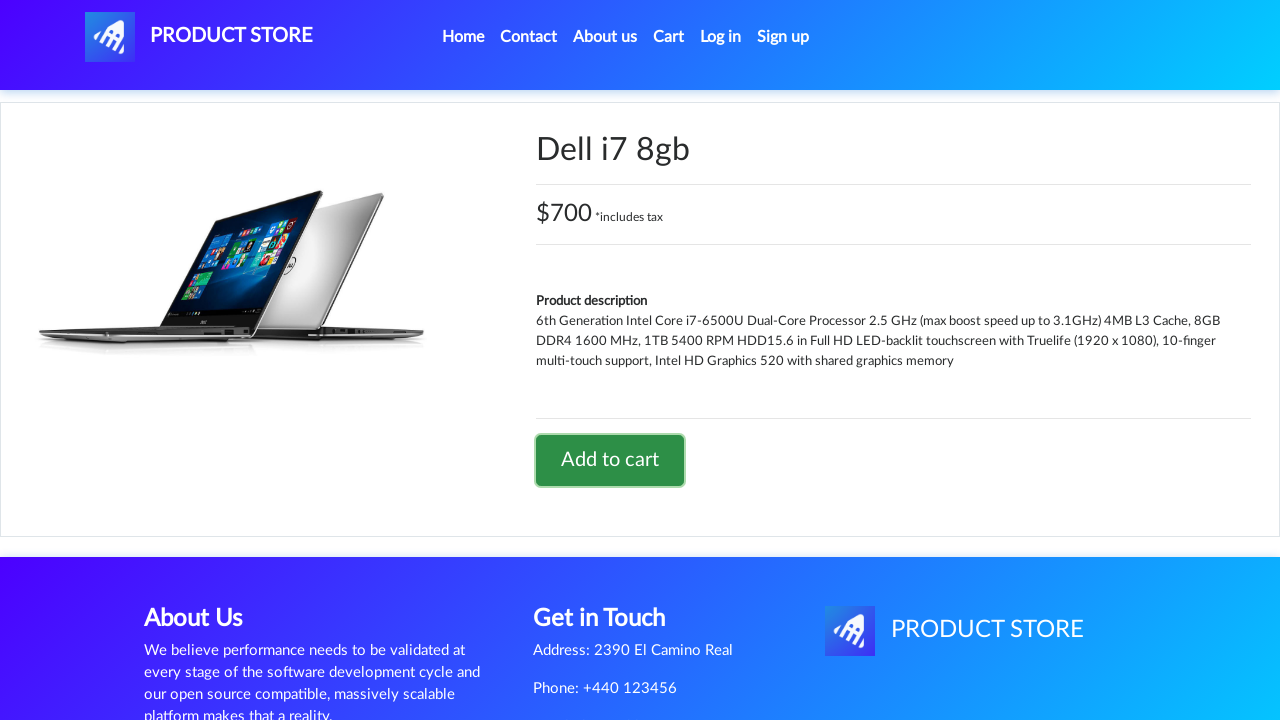

Clicked on Cart icon to view shopping cart at (669, 37) on #cartur
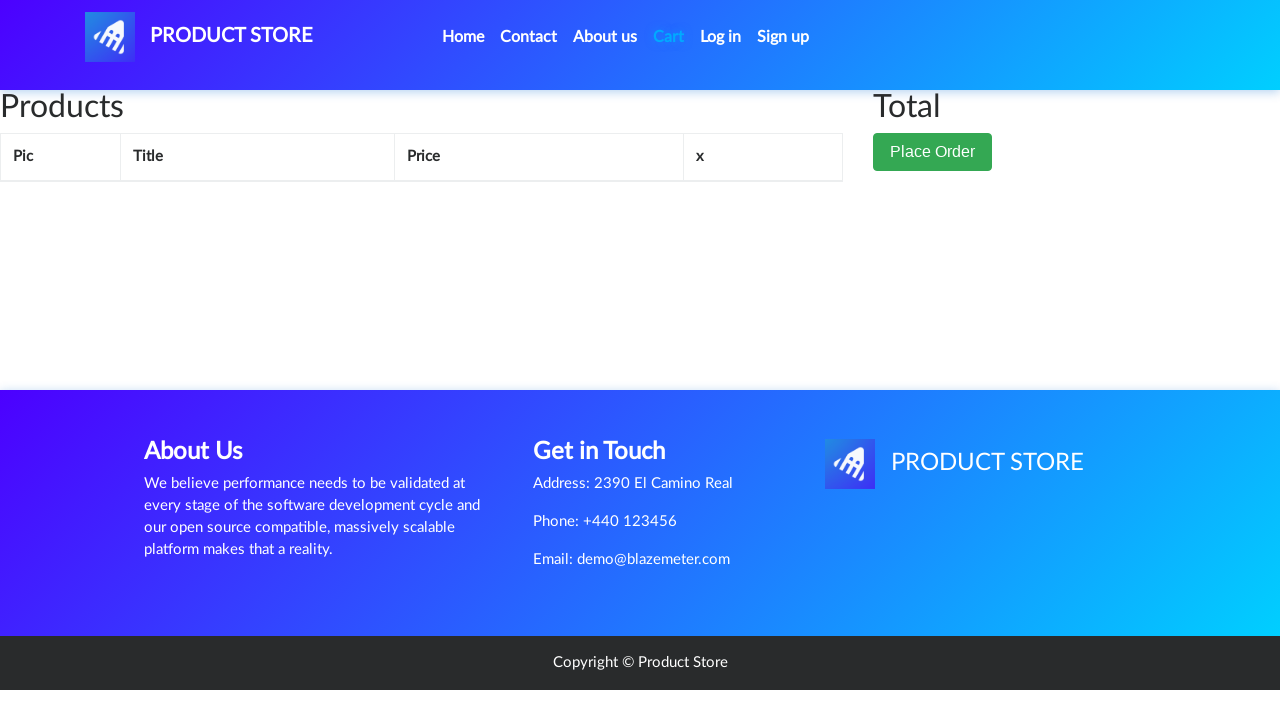

Cart items table loaded
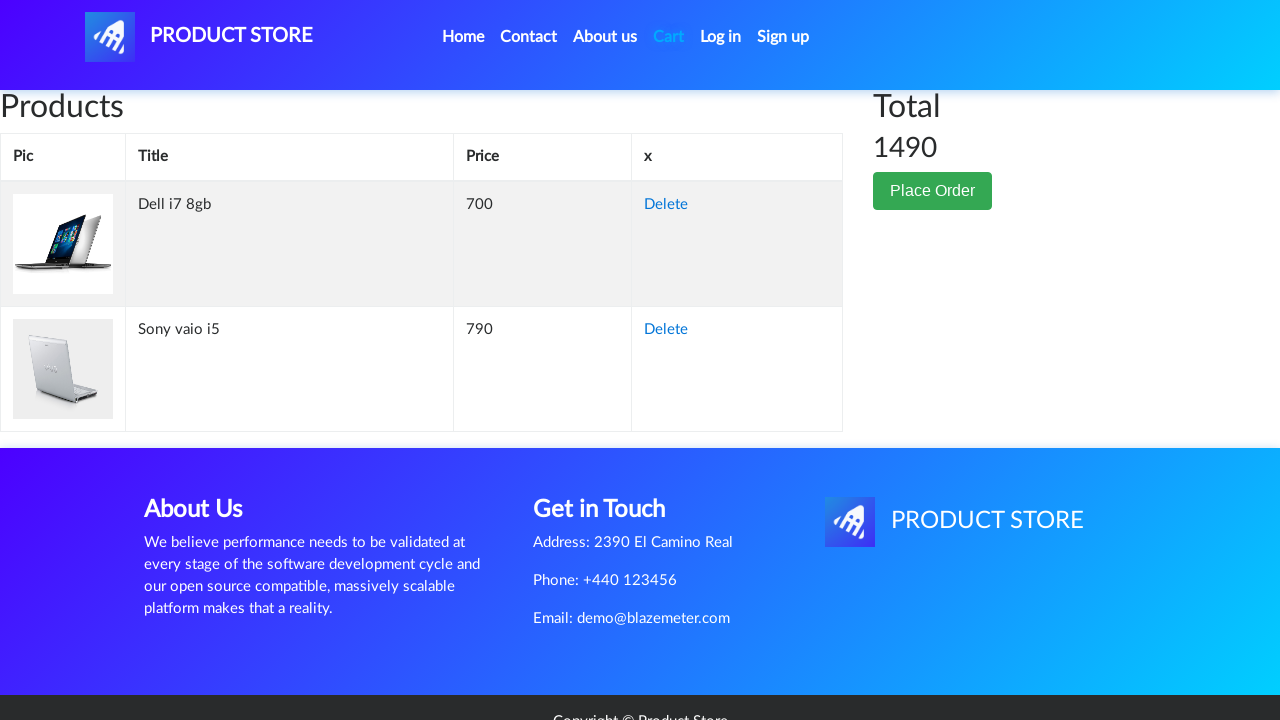

Waited for cart page to fully render
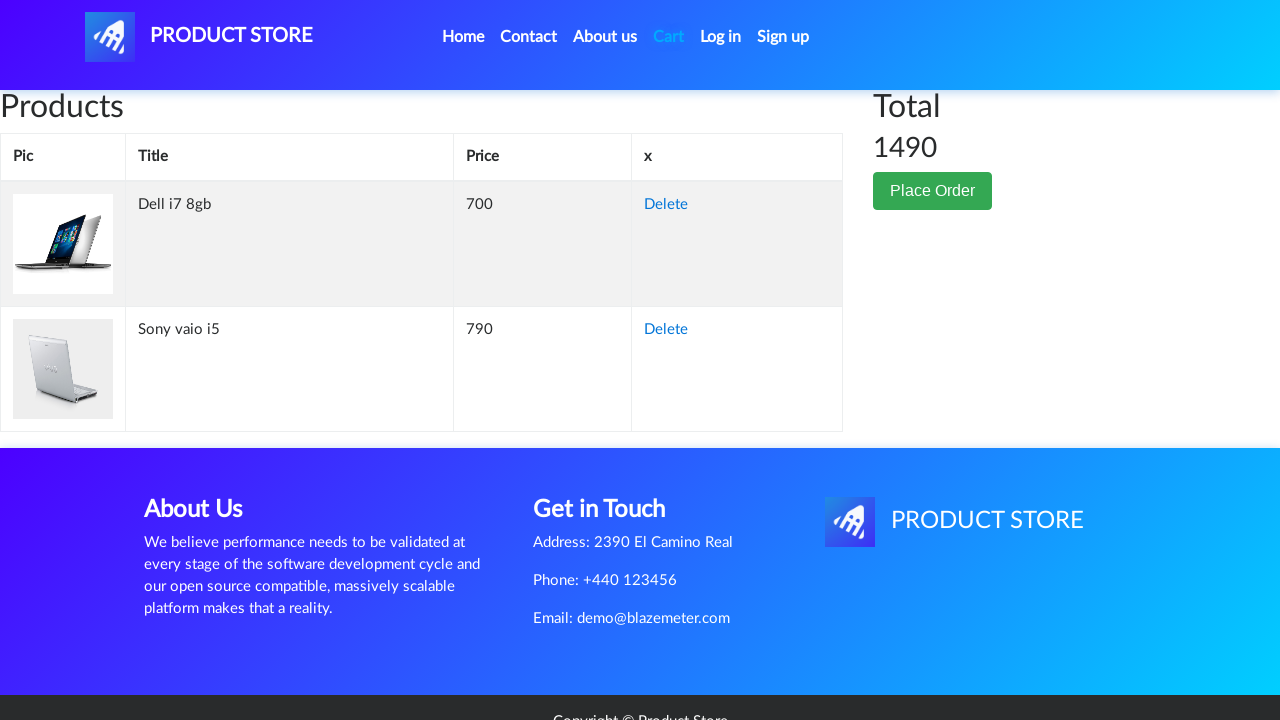

Clicked Delete button for Dell i7 8gb from cart at (666, 205) on xpath=//td[contains(text(),'Dell i7 8gb')]/following-sibling::td/a[contains(text
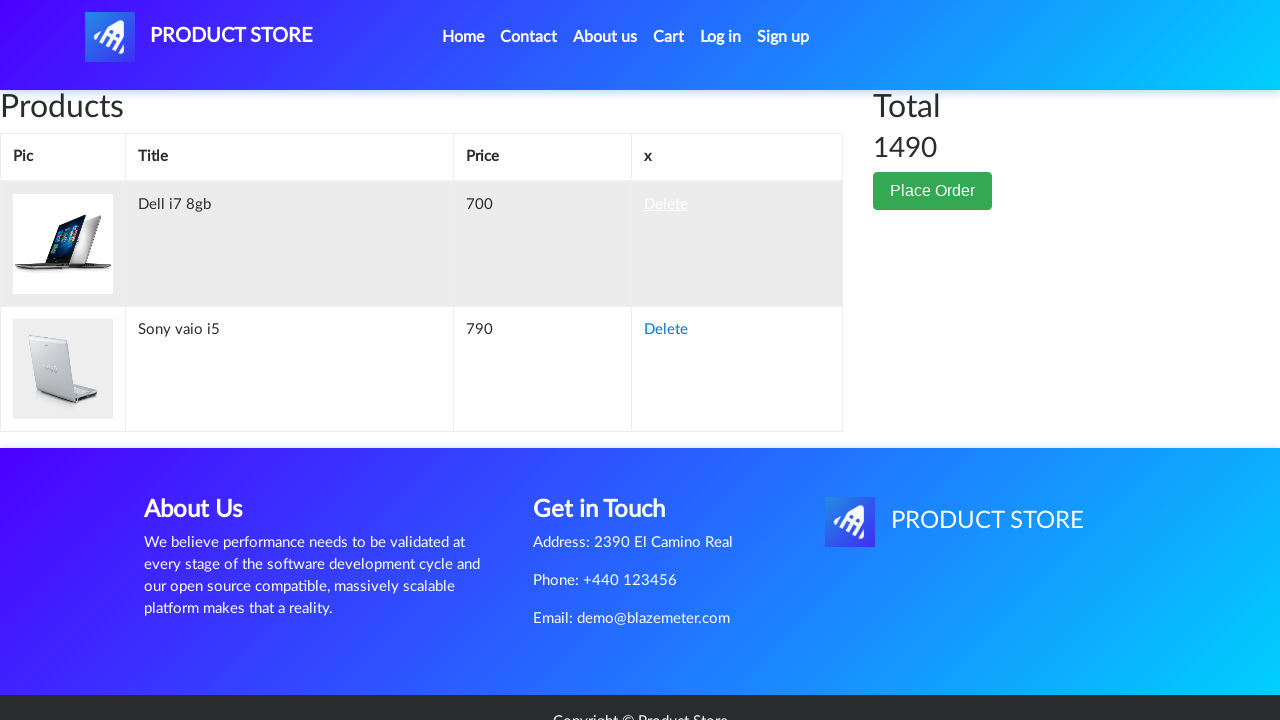

Waited for item to be removed from cart
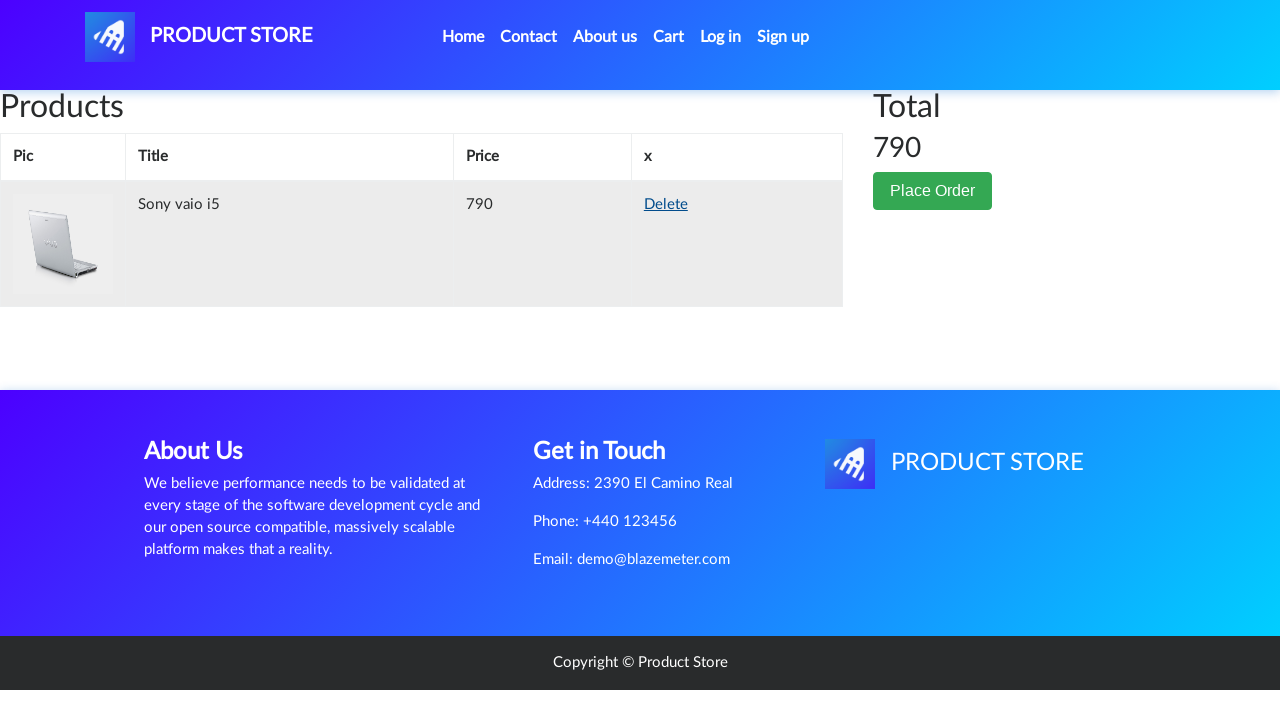

Clicked Place Order button at (933, 191) on button[data-target='#orderModal']
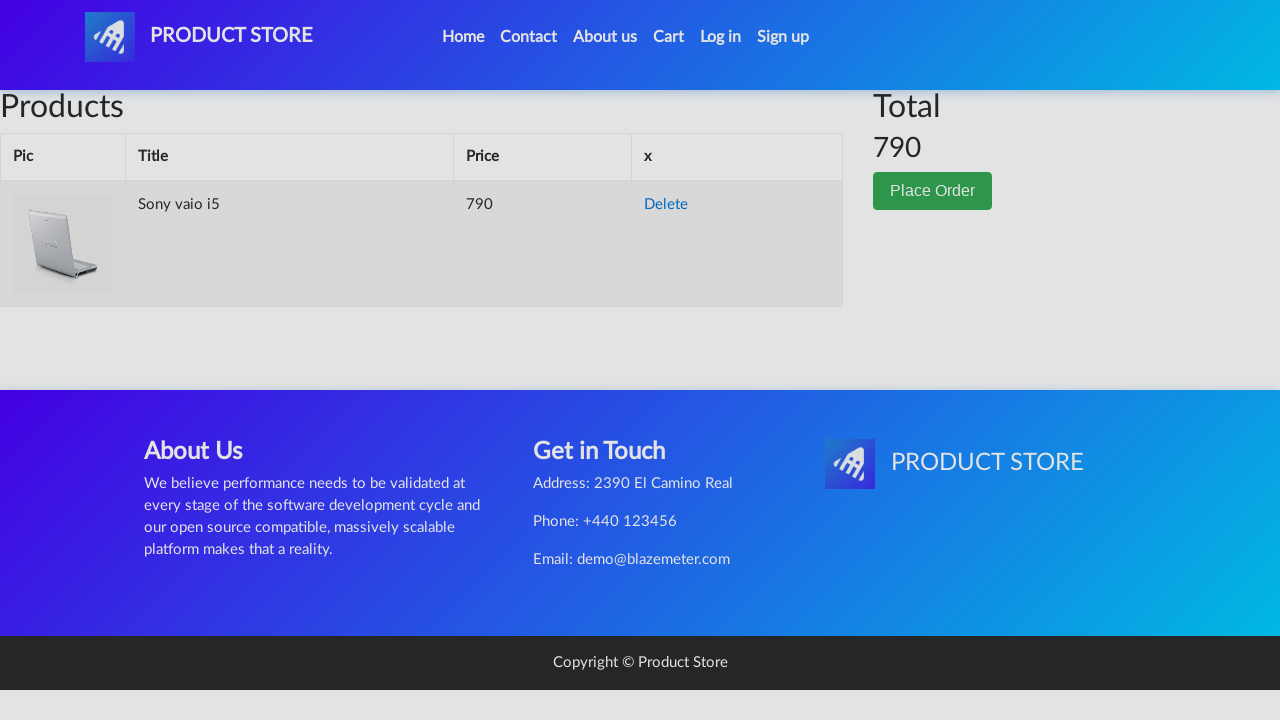

Order form modal appeared
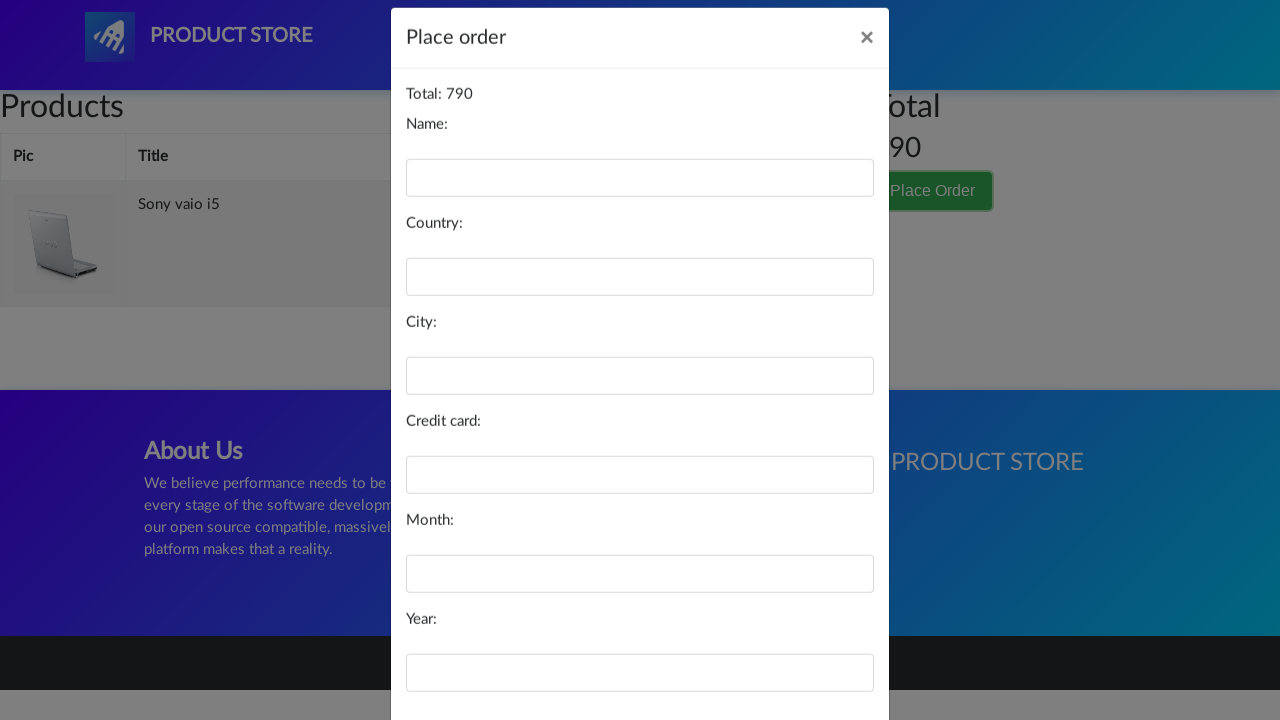

Filled in customer name: John Smith on #name
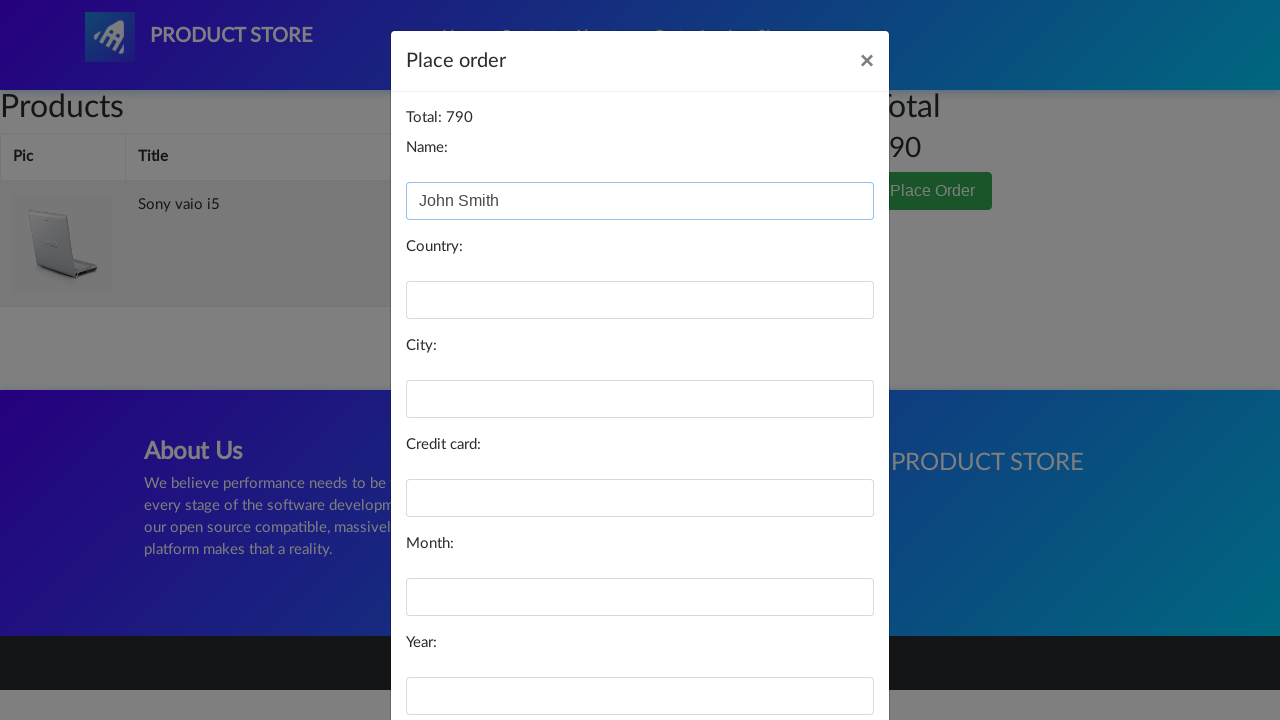

Filled in country: United States on #country
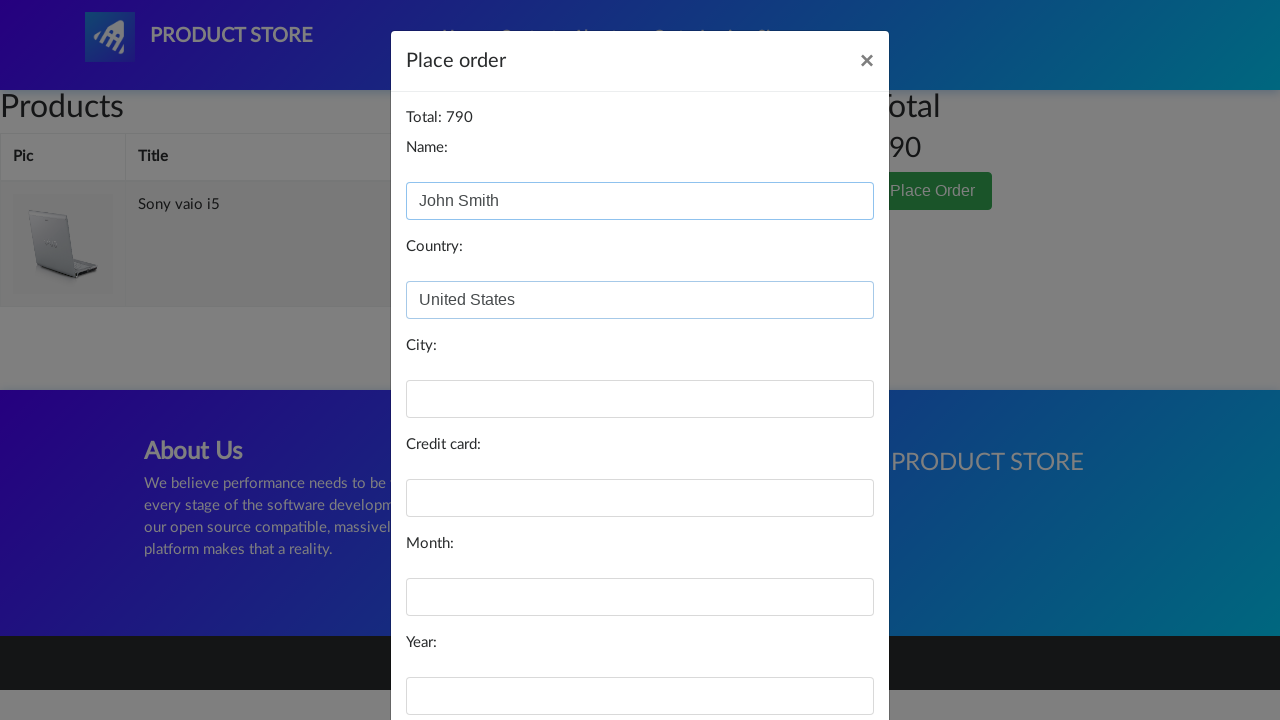

Filled in city: New York on #city
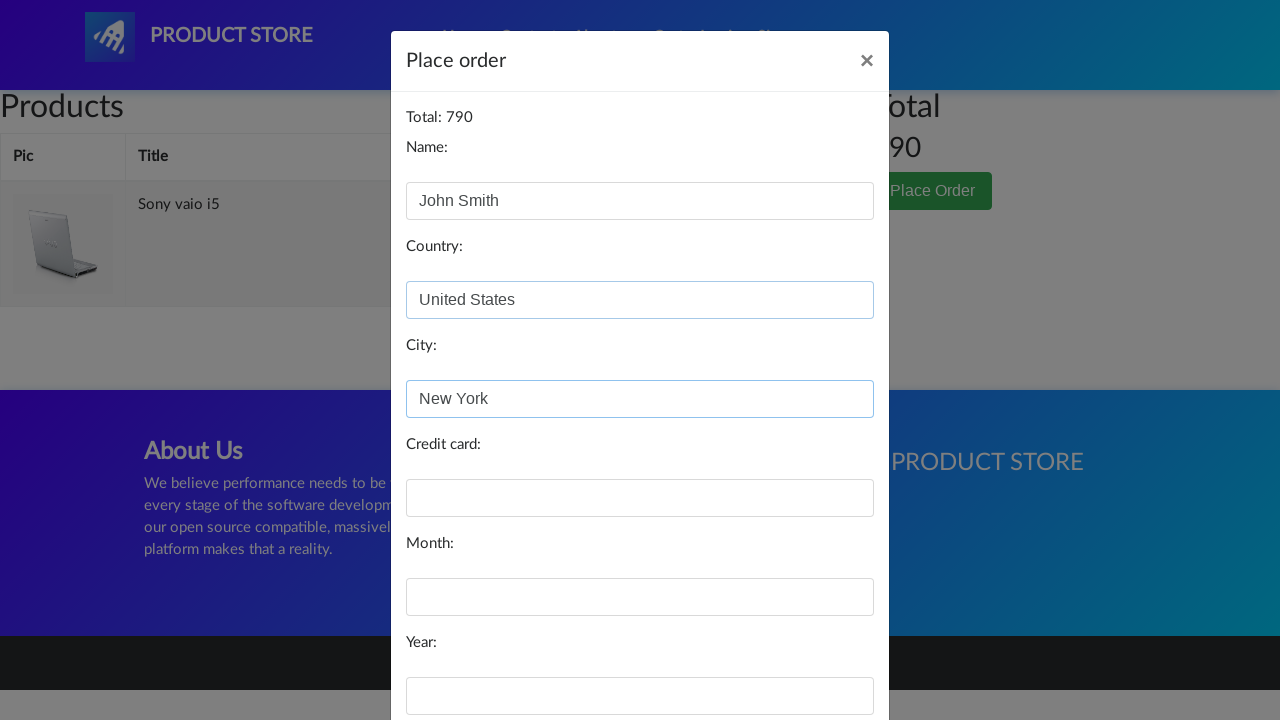

Filled in credit card number on #card
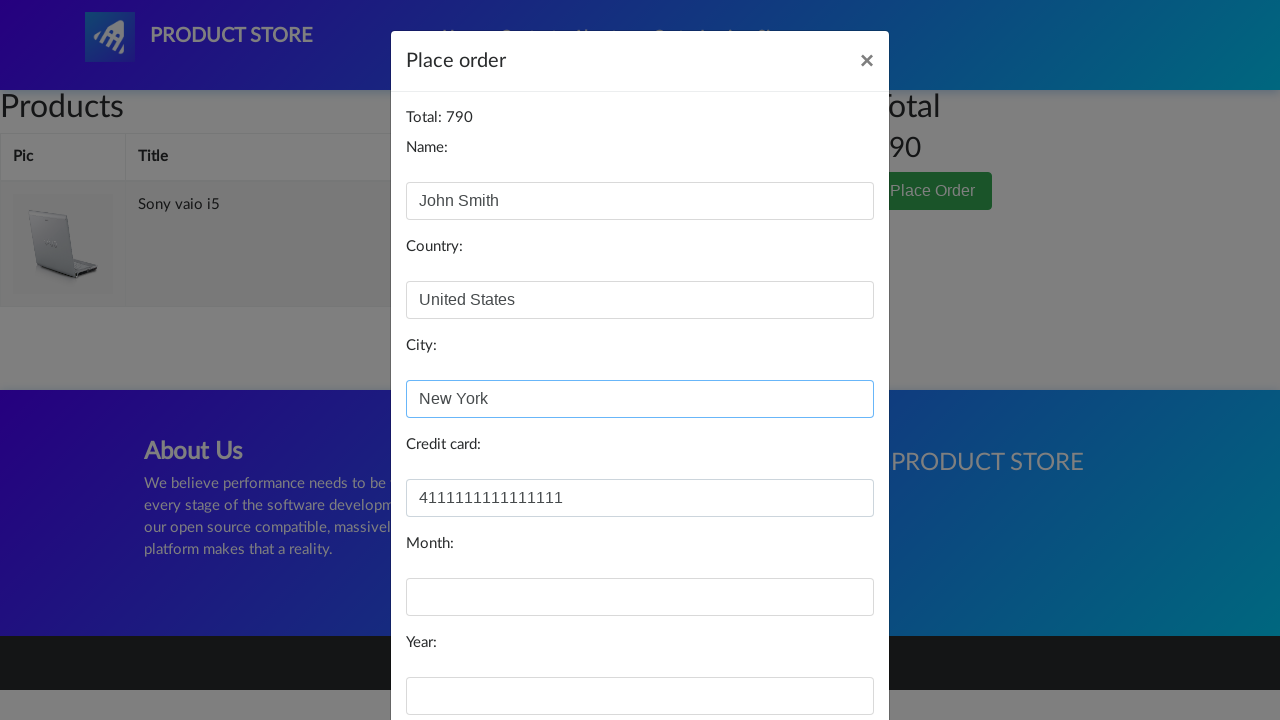

Filled in expiration month: 12 on #month
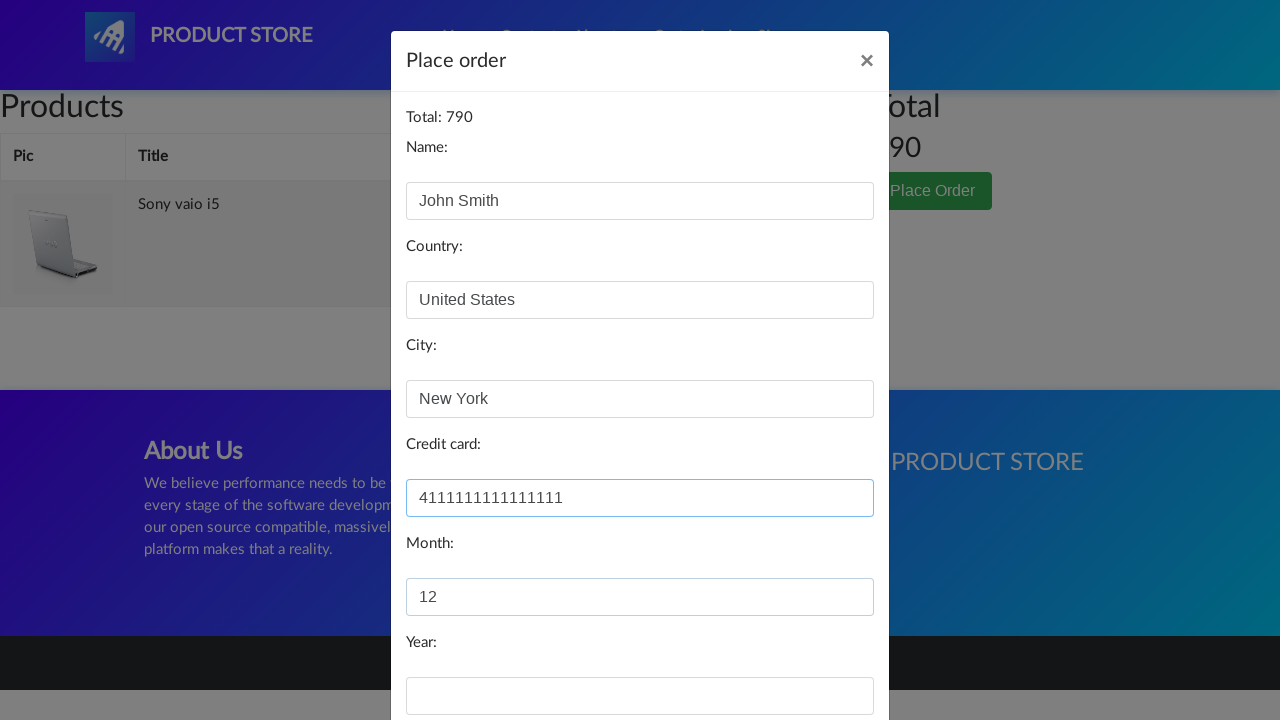

Filled in expiration year: 2025 on #year
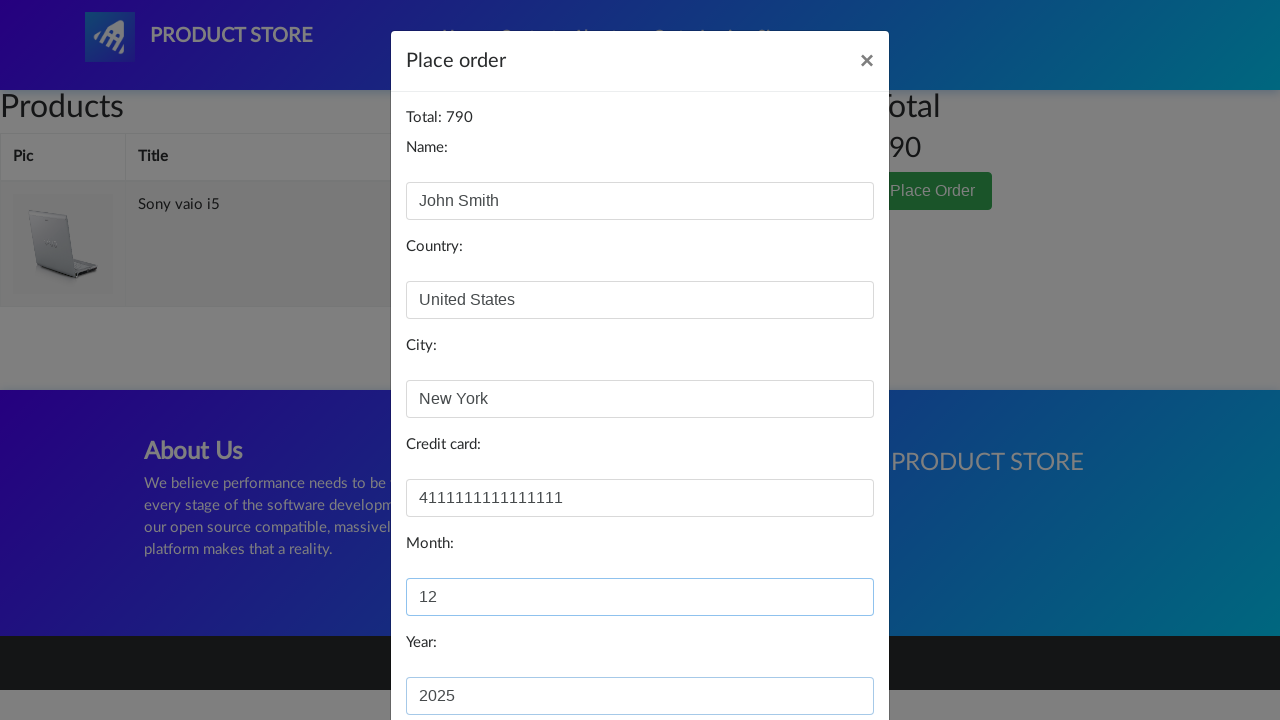

Clicked Purchase button to complete the order at (823, 655) on button:has-text('Purchase')
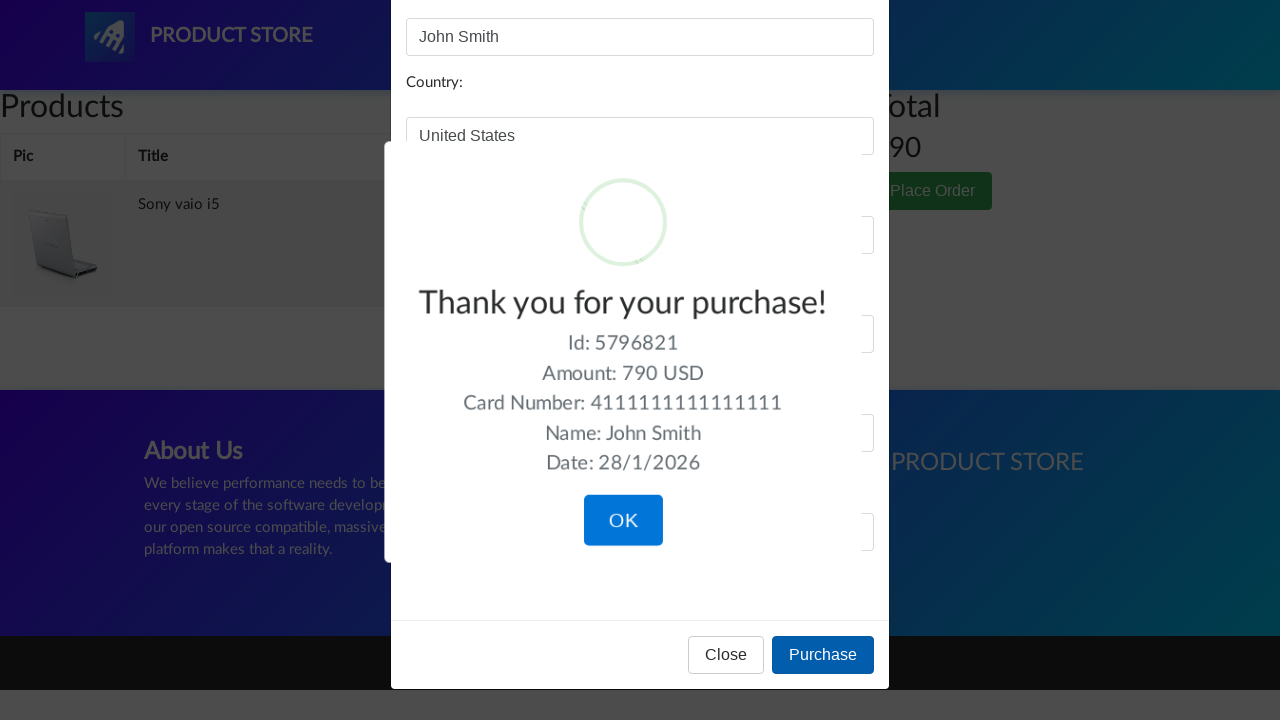

Purchase confirmation modal appeared
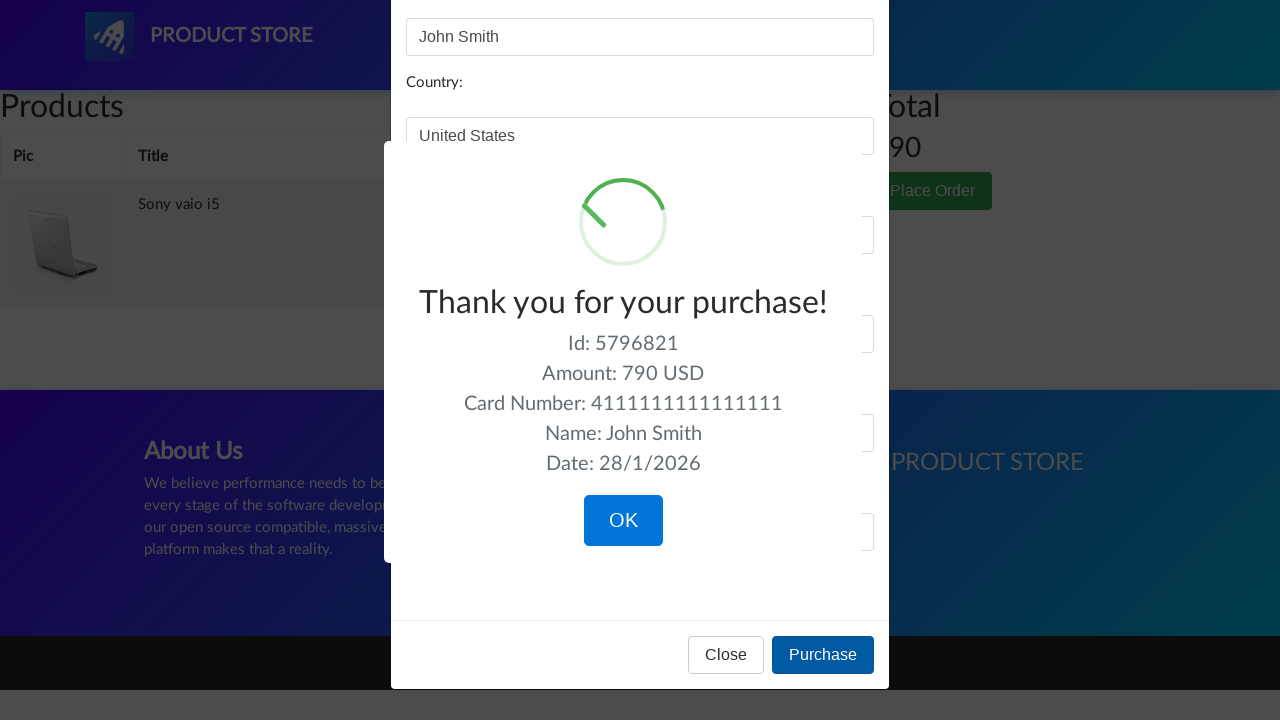

Verified thank you message in confirmation modal
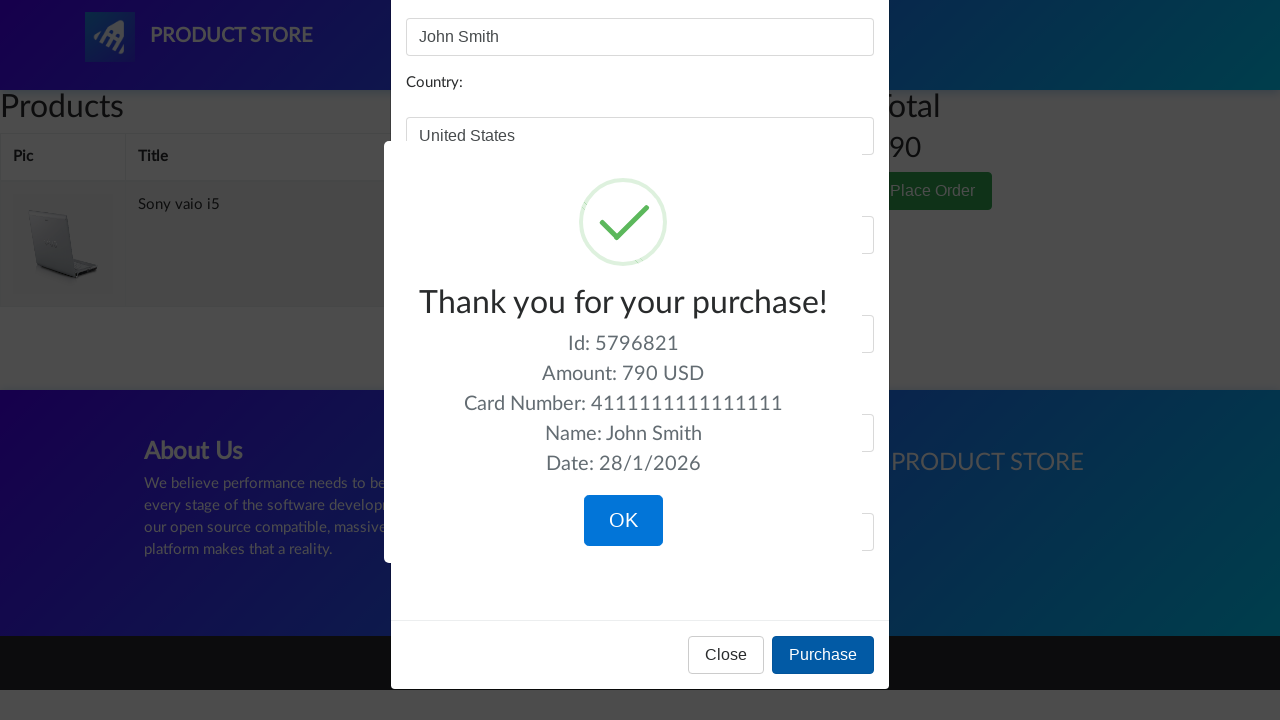

Clicked OK button to close confirmation modal at (623, 521) on .sweet-alert button.confirm
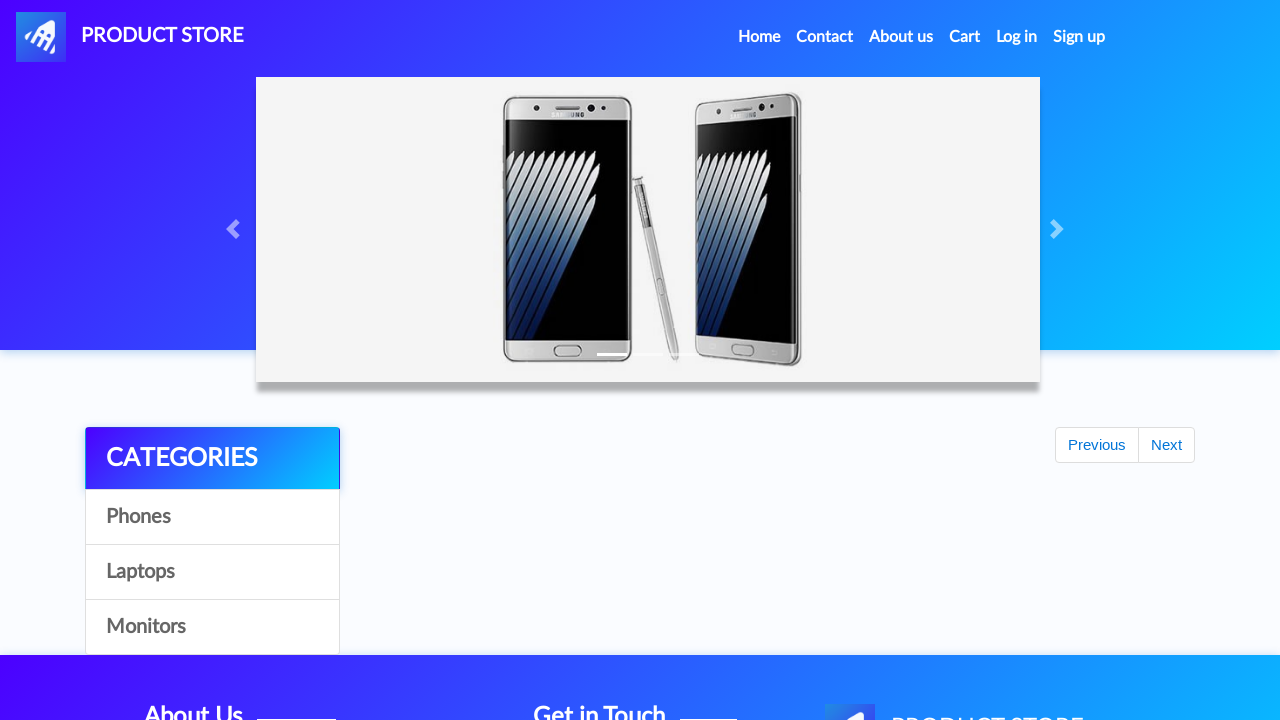

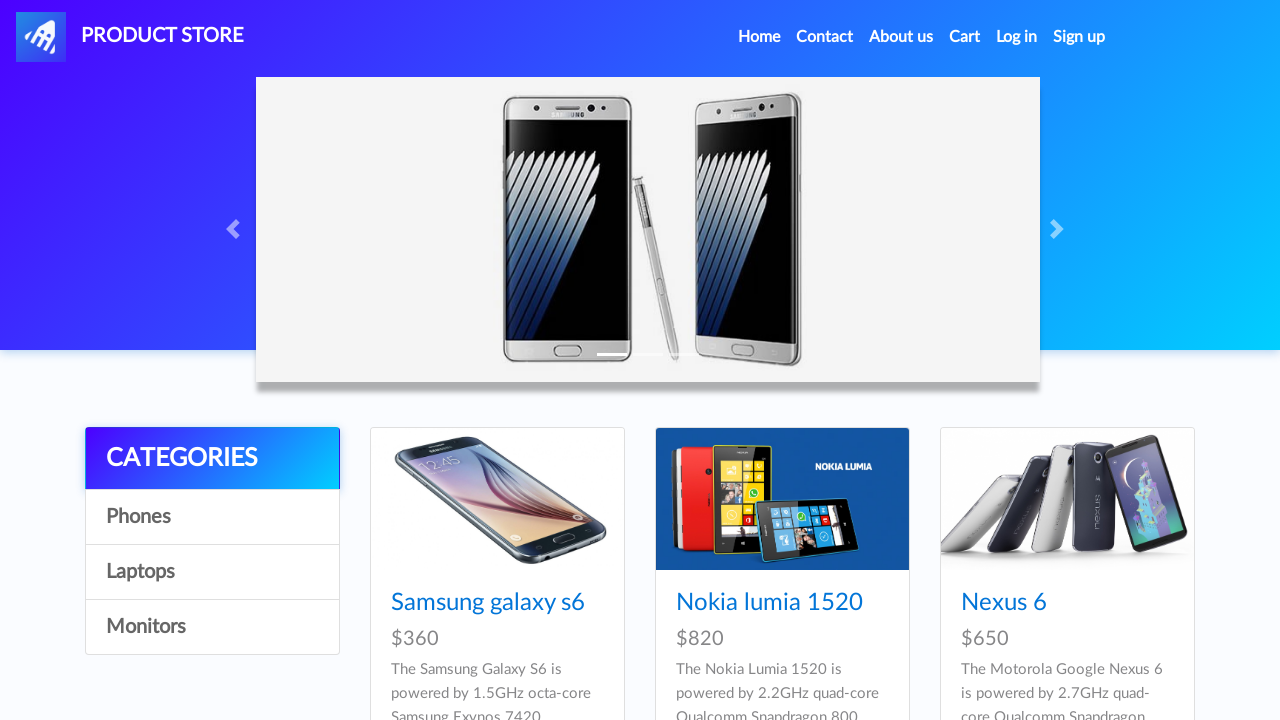